Tests an end-to-end e-commerce flow by adding multiple products to cart, applying a promo code, and completing checkout with country selection

Starting URL: https://rahulshettyacademy.com/seleniumPractise/

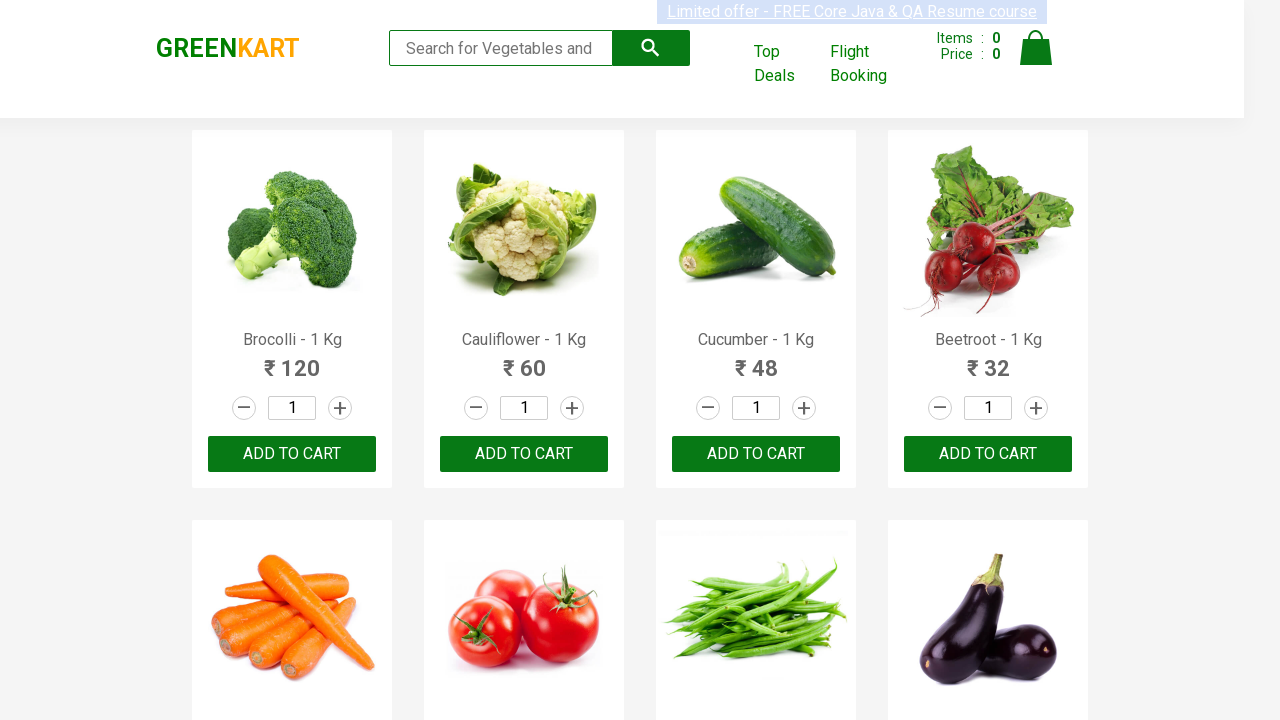

Retrieved all product name elements from page
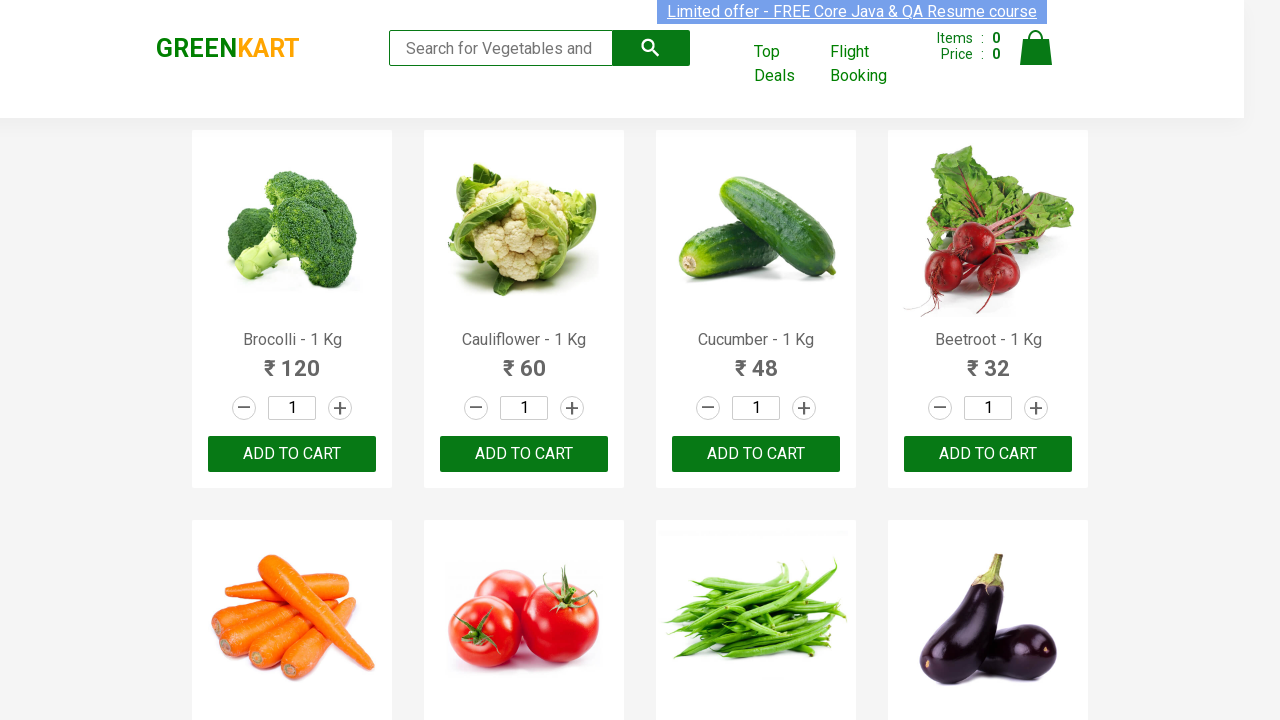

Retrieved text content for product at index 0
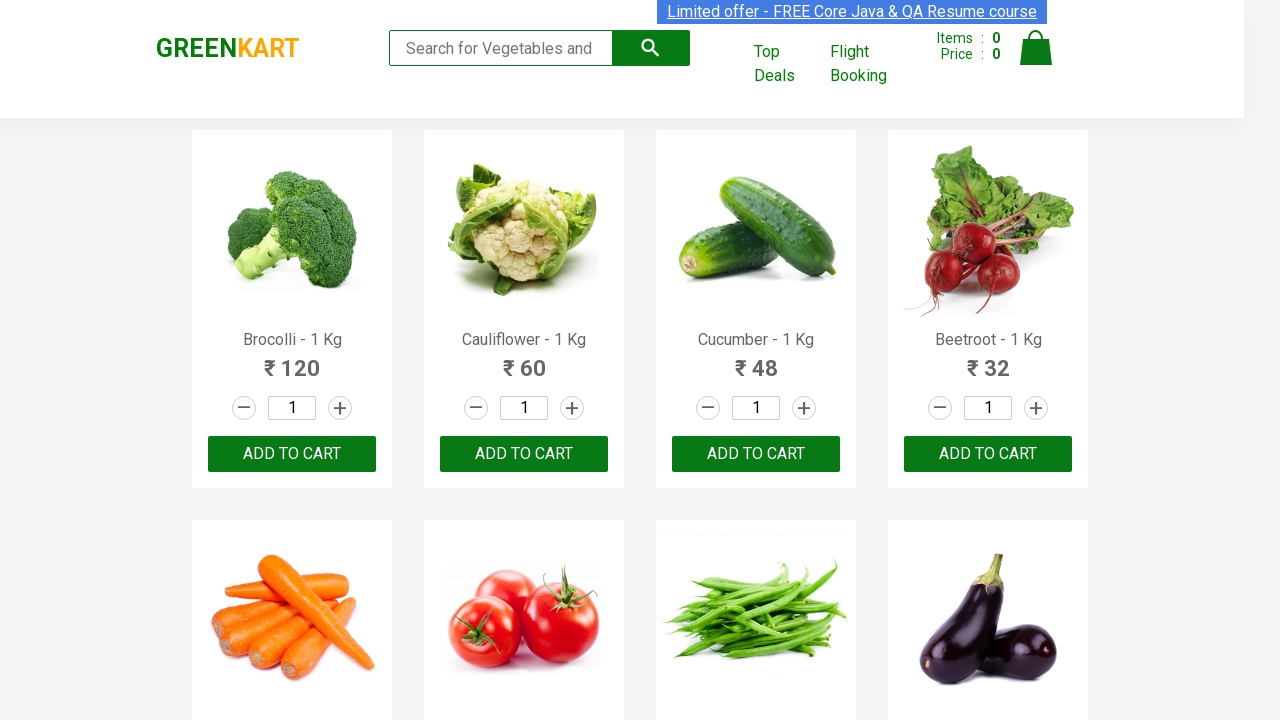

Clicked 'ADD TO CART' button for product 'Brocolli' at (292, 454) on div.product-action button >> nth=0
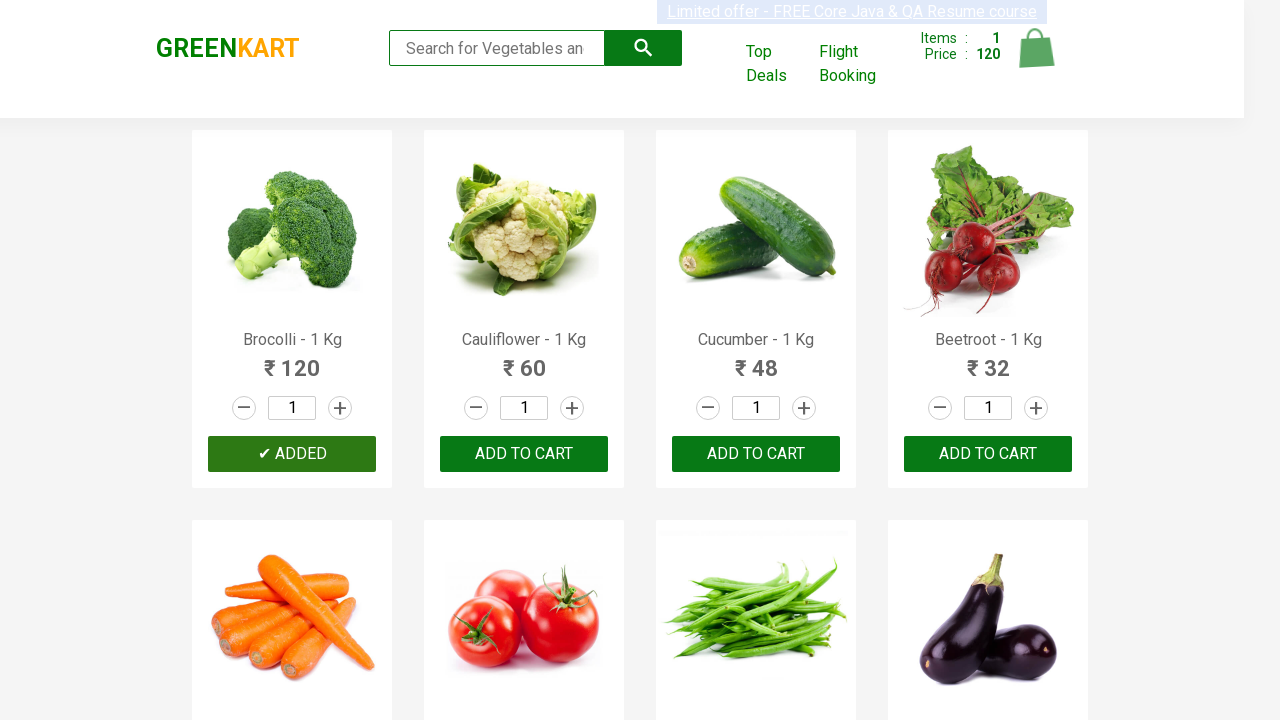

Retrieved text content for product at index 1
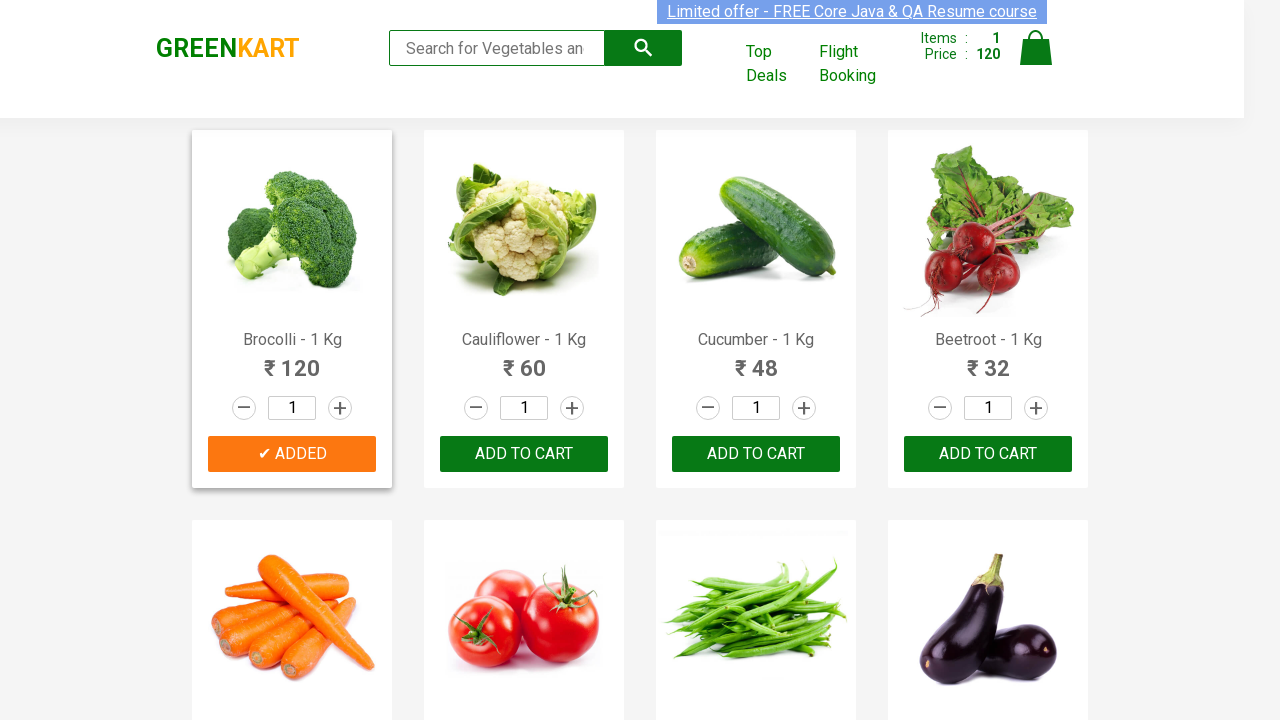

Retrieved text content for product at index 2
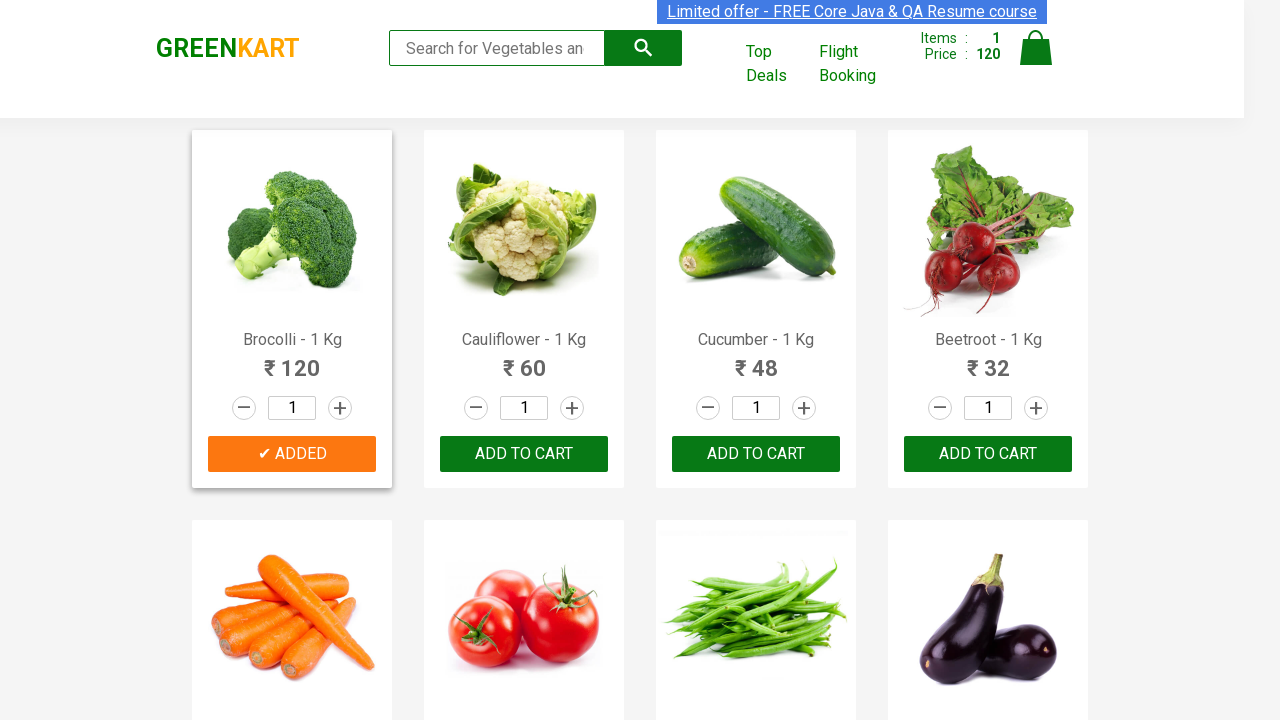

Retrieved text content for product at index 3
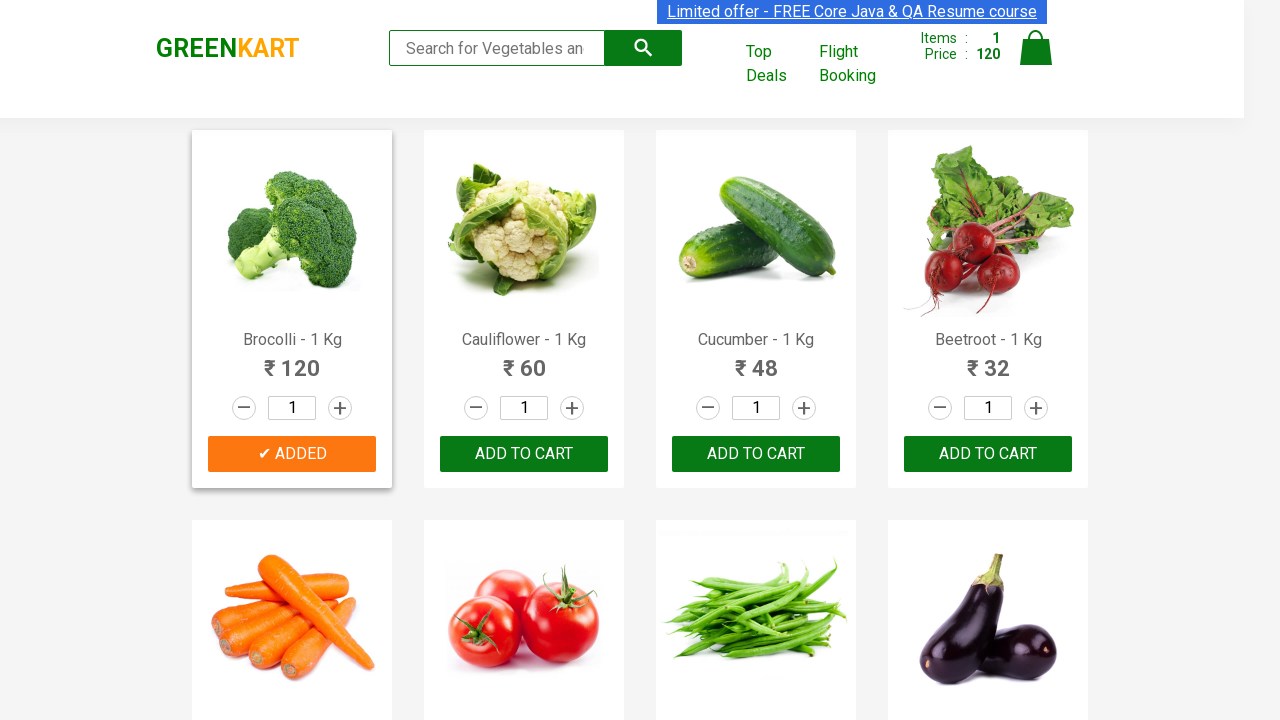

Retrieved text content for product at index 4
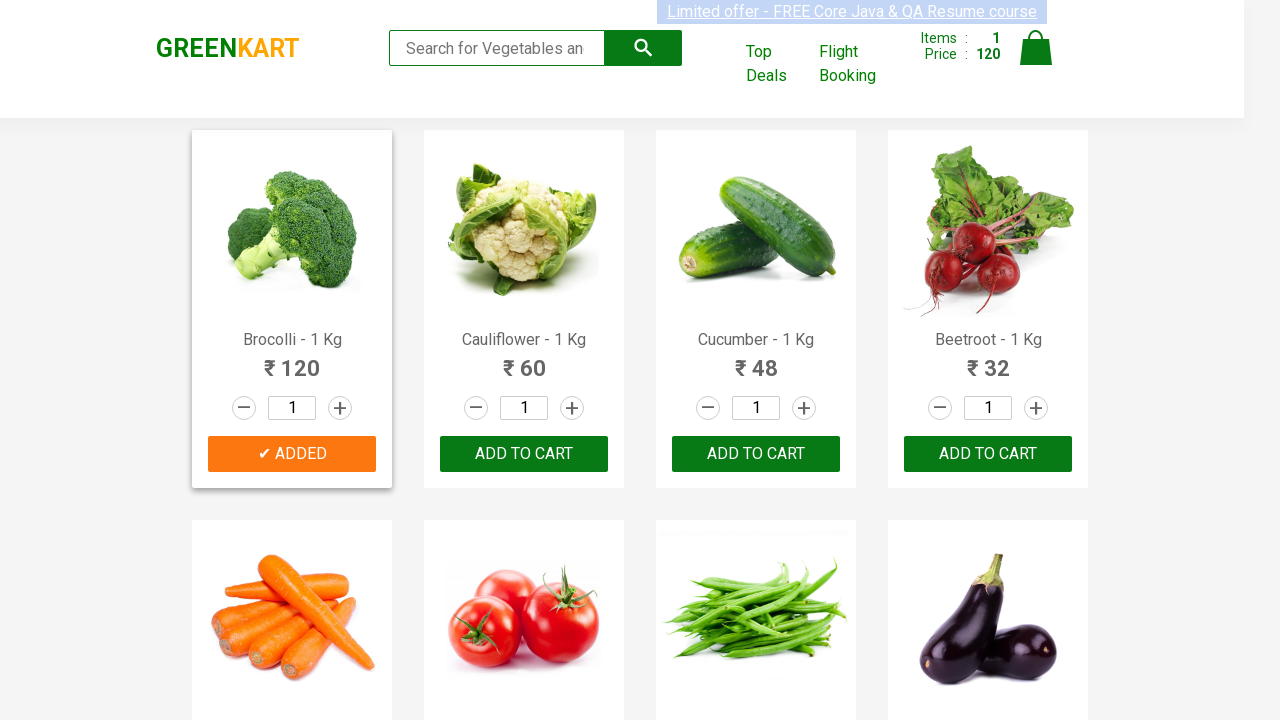

Retrieved text content for product at index 5
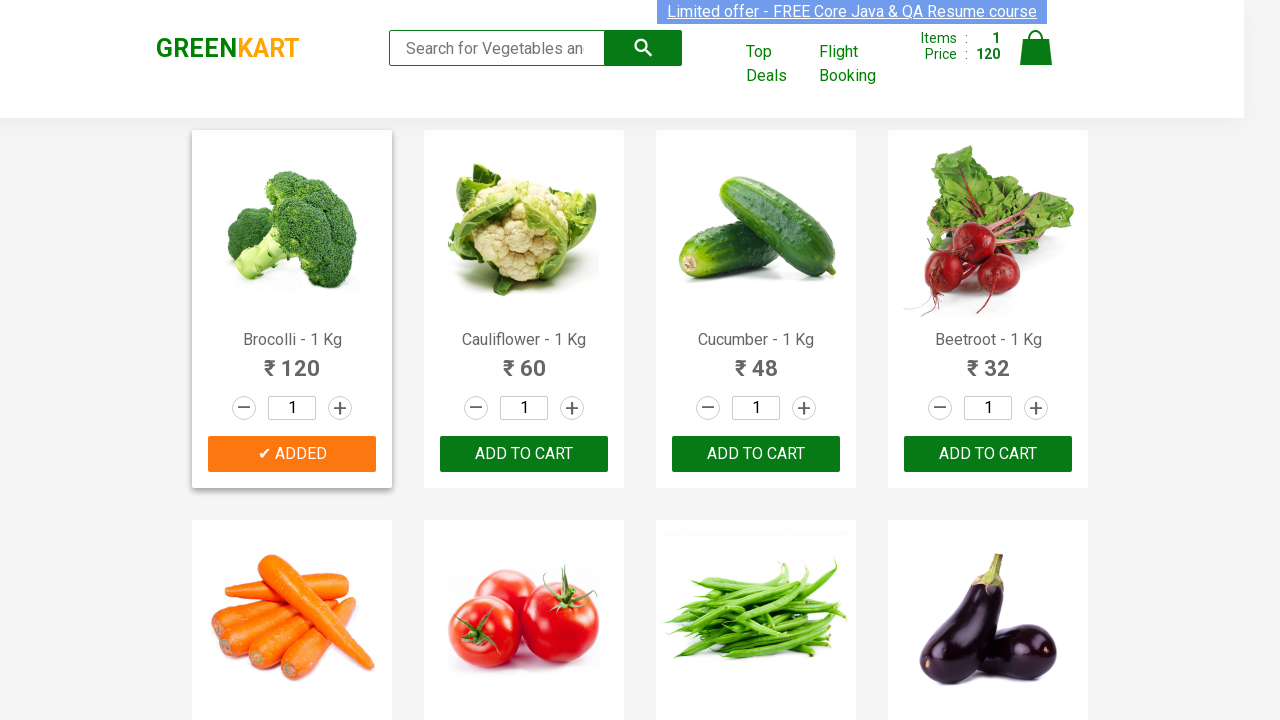

Clicked 'ADD TO CART' button for product 'Tomato' at (524, 360) on div.product-action button >> nth=5
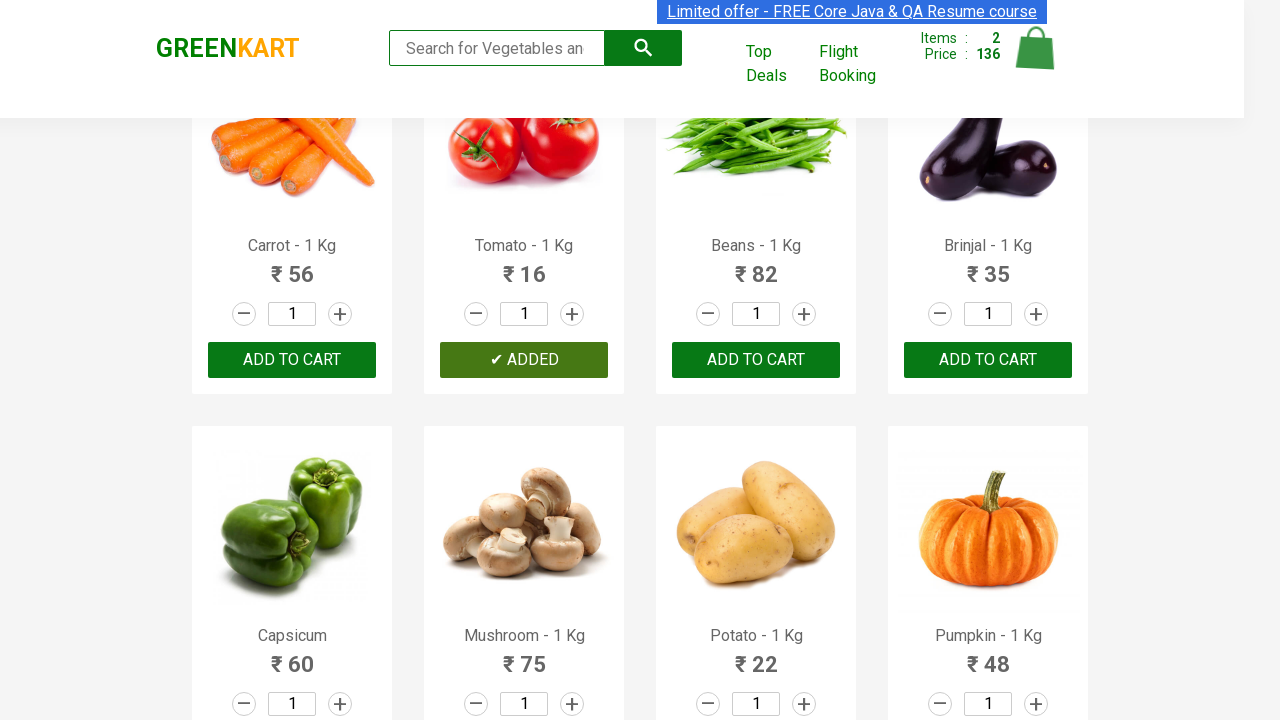

Retrieved text content for product at index 6
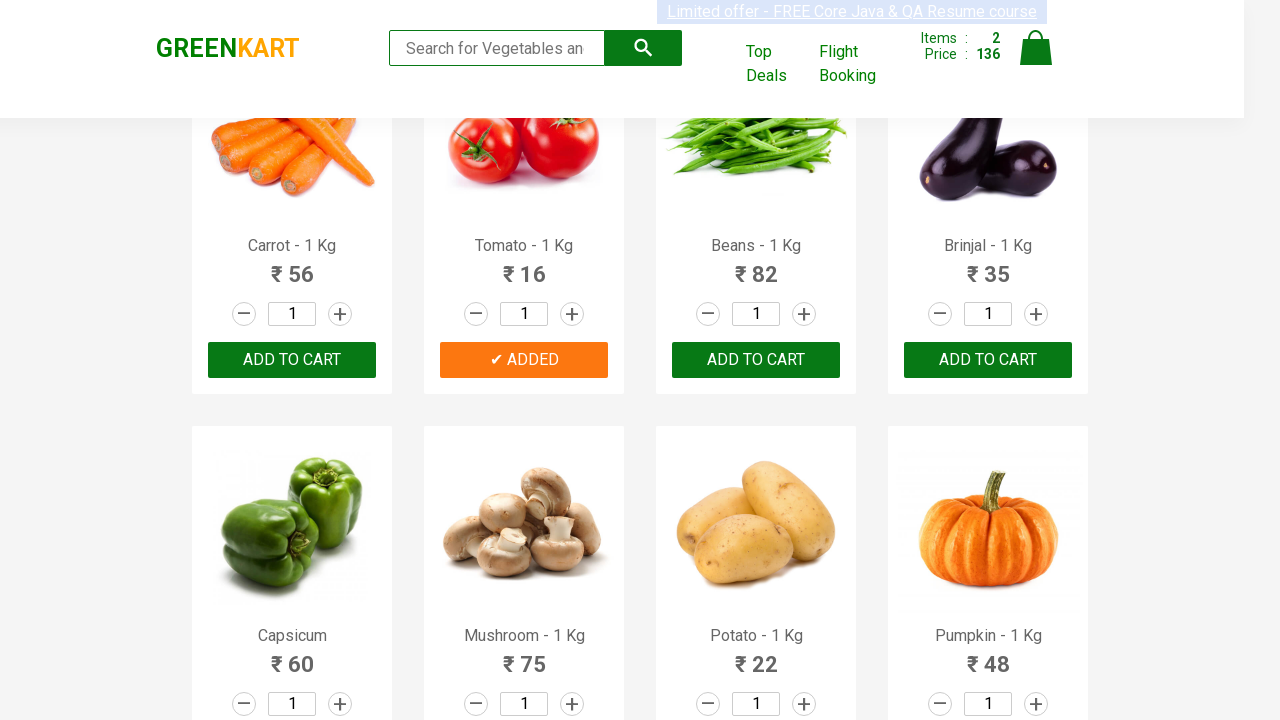

Clicked 'ADD TO CART' button for product 'Beans' at (756, 360) on div.product-action button >> nth=6
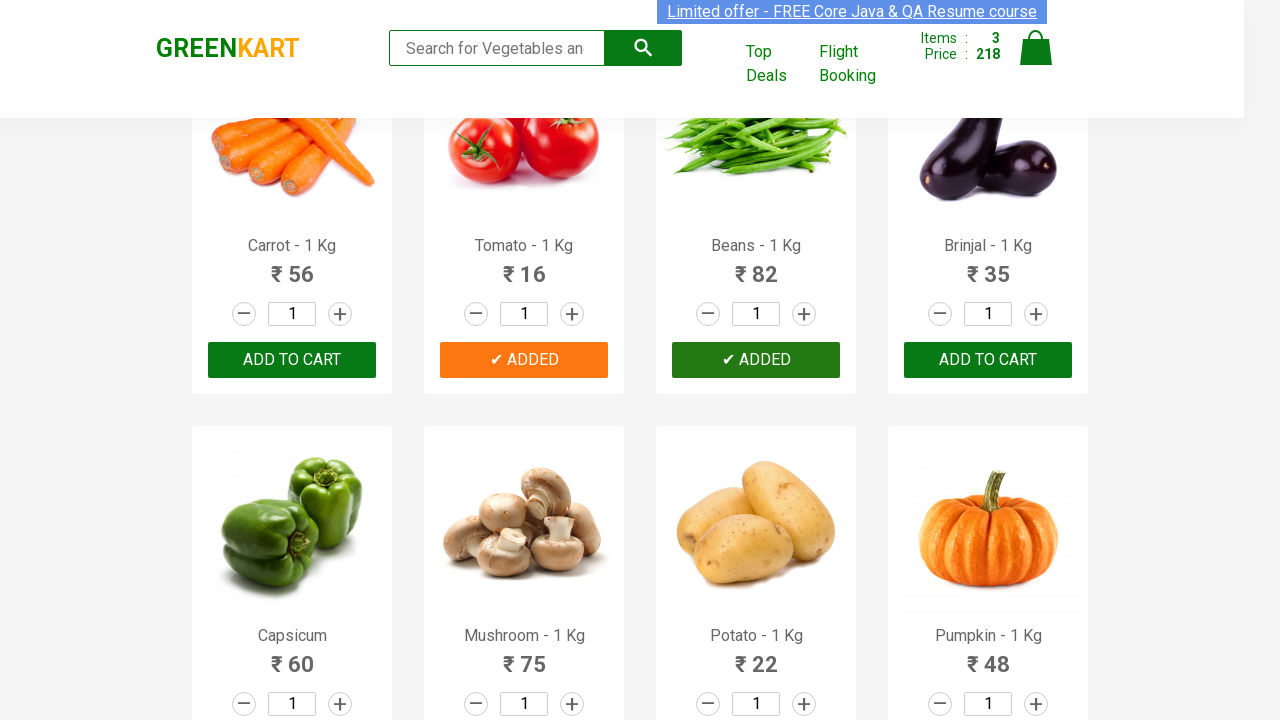

Retrieved text content for product at index 7
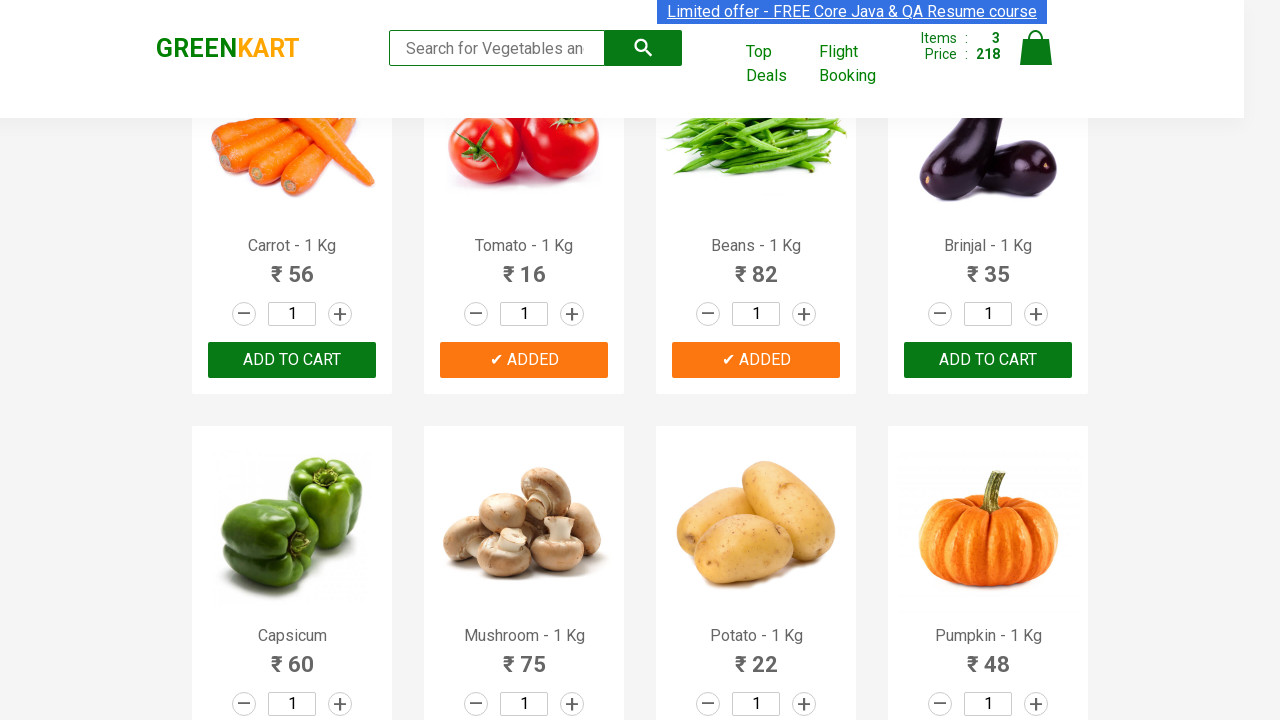

Retrieved text content for product at index 8
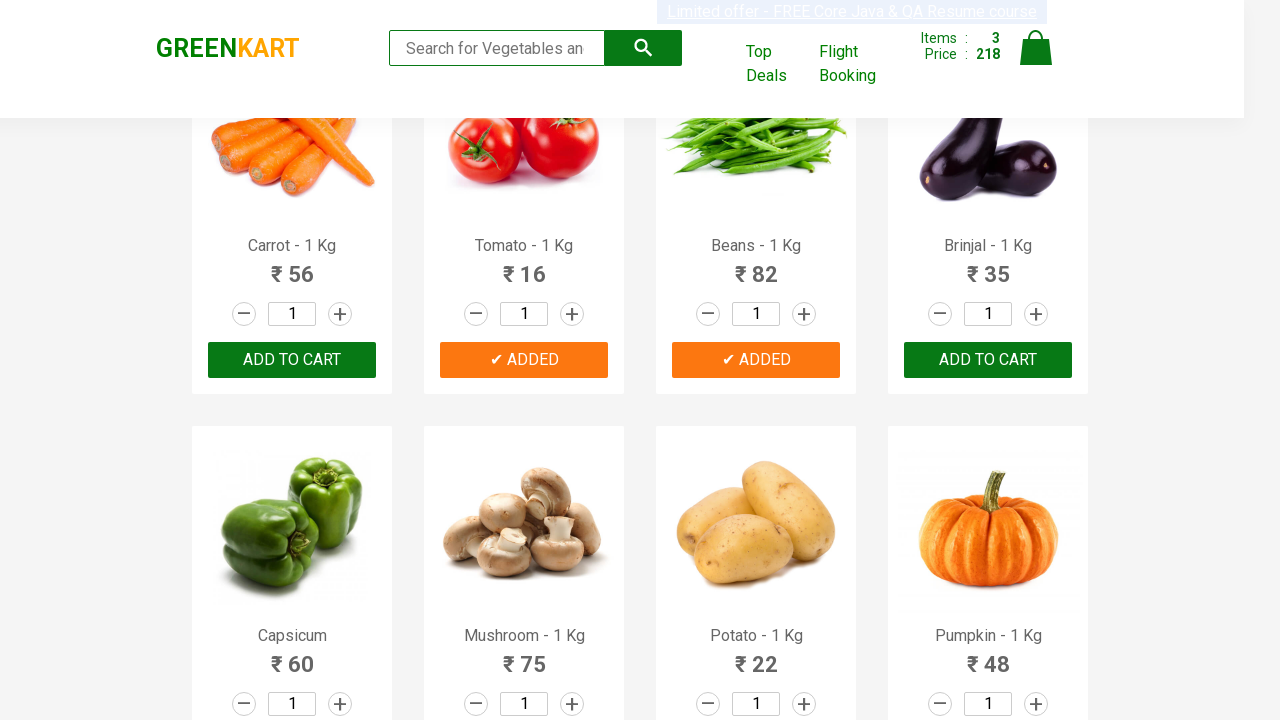

Retrieved text content for product at index 9
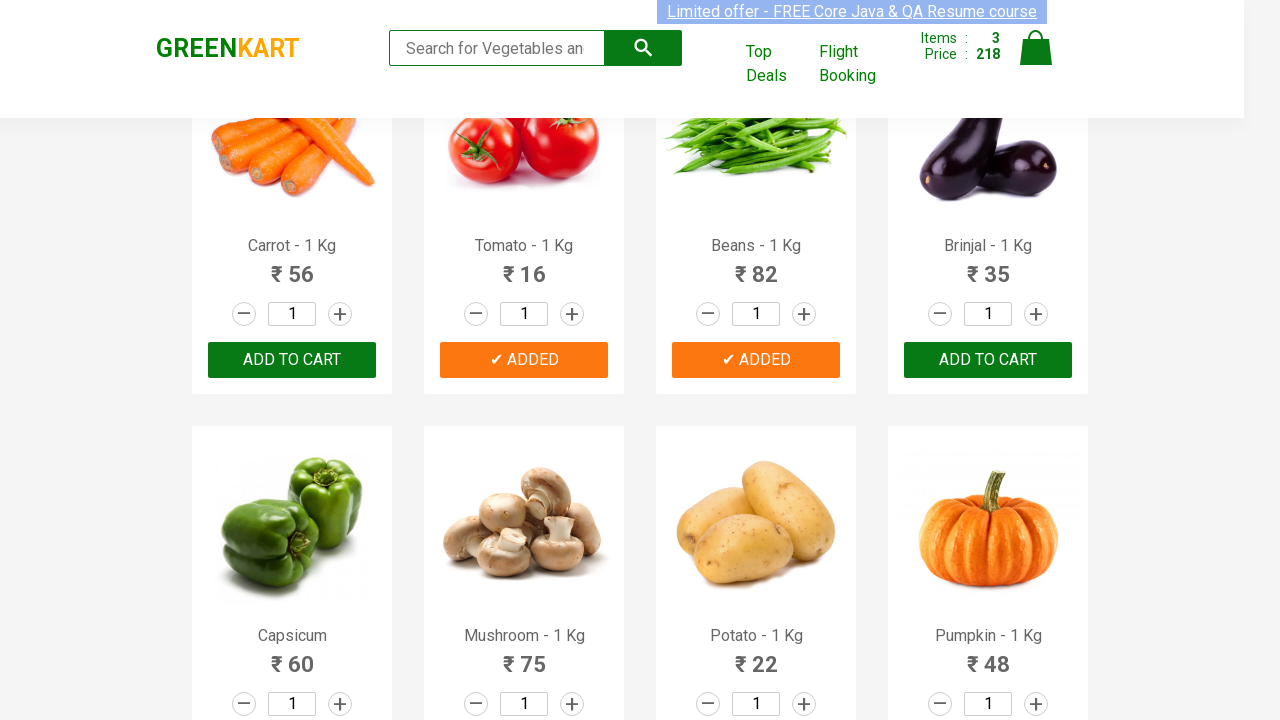

Retrieved text content for product at index 10
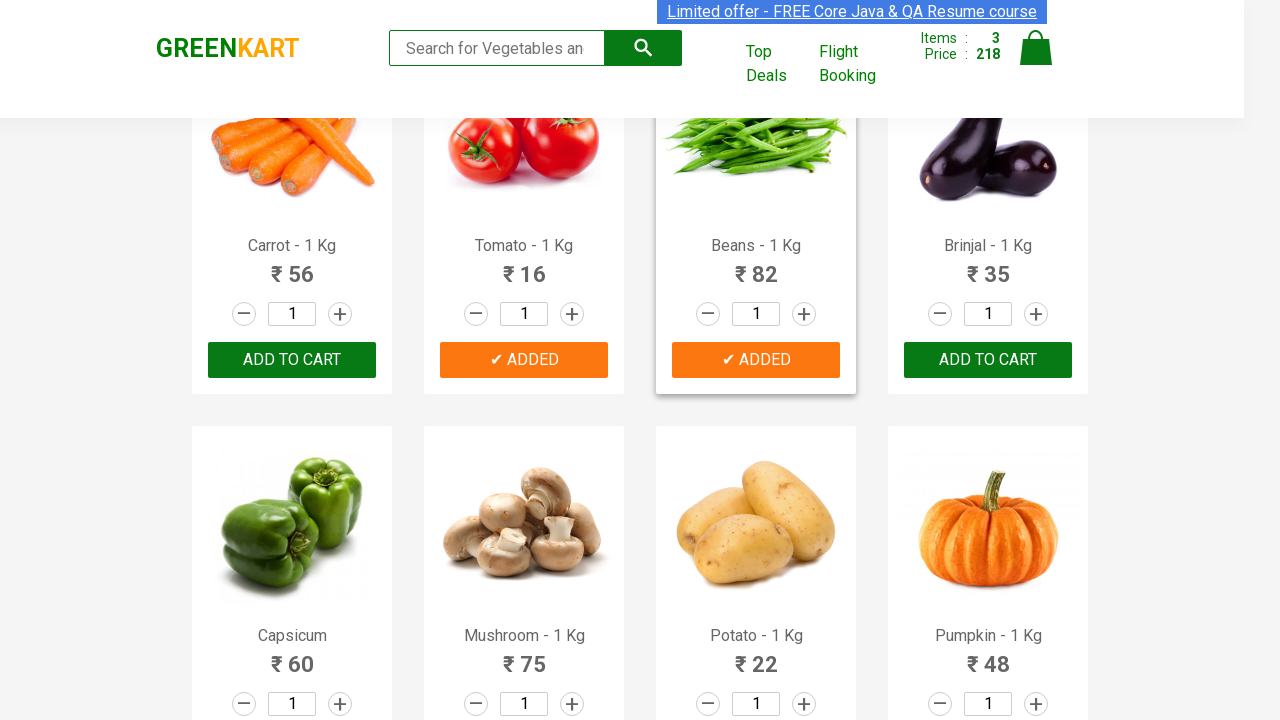

Retrieved text content for product at index 11
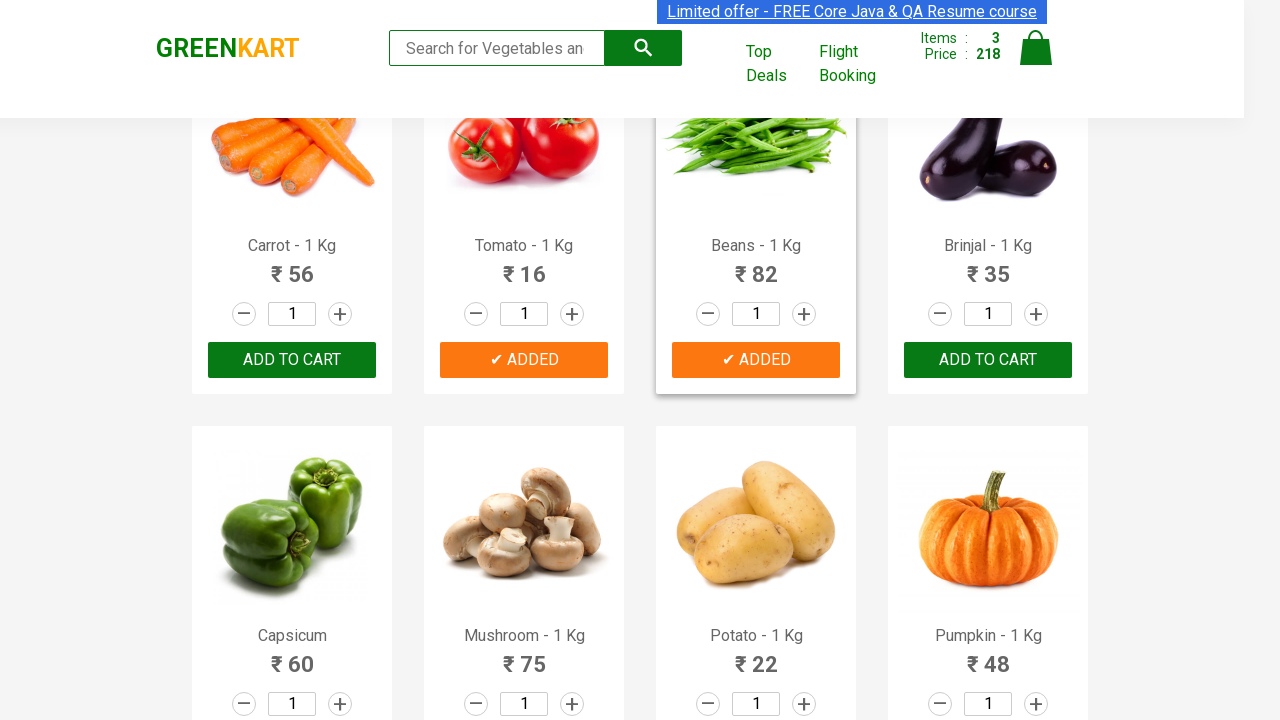

Retrieved text content for product at index 12
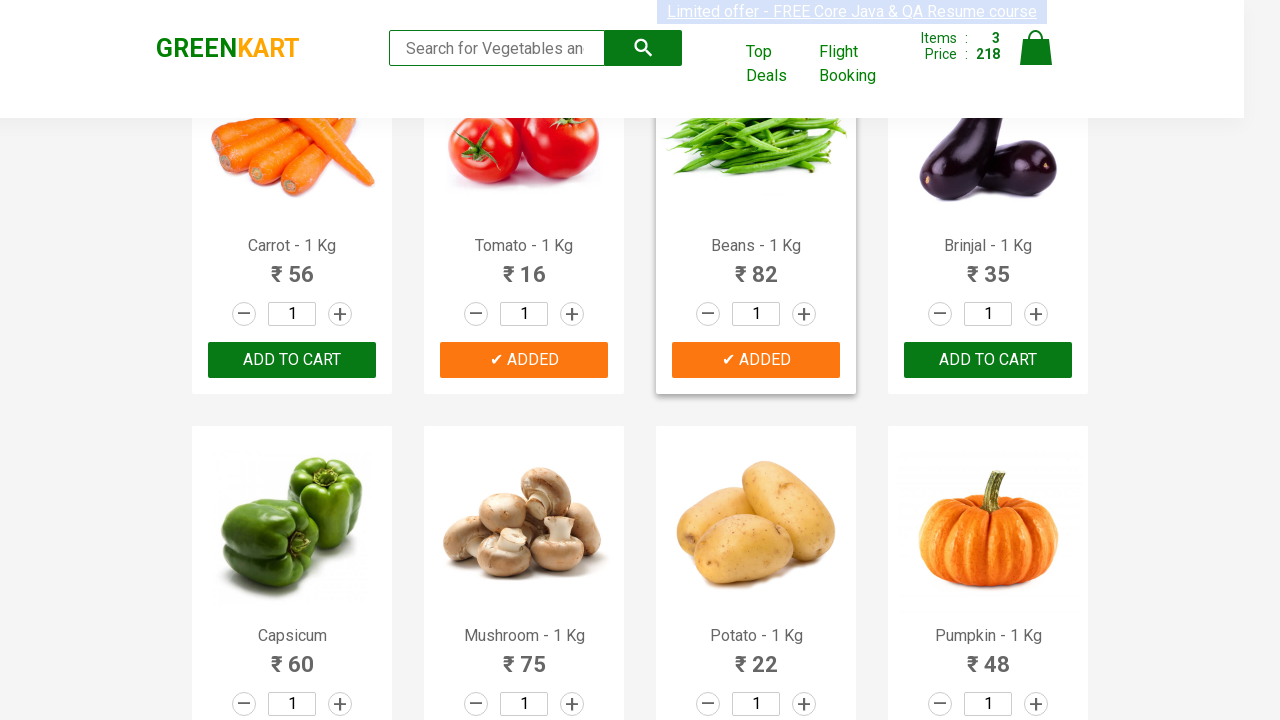

Retrieved text content for product at index 13
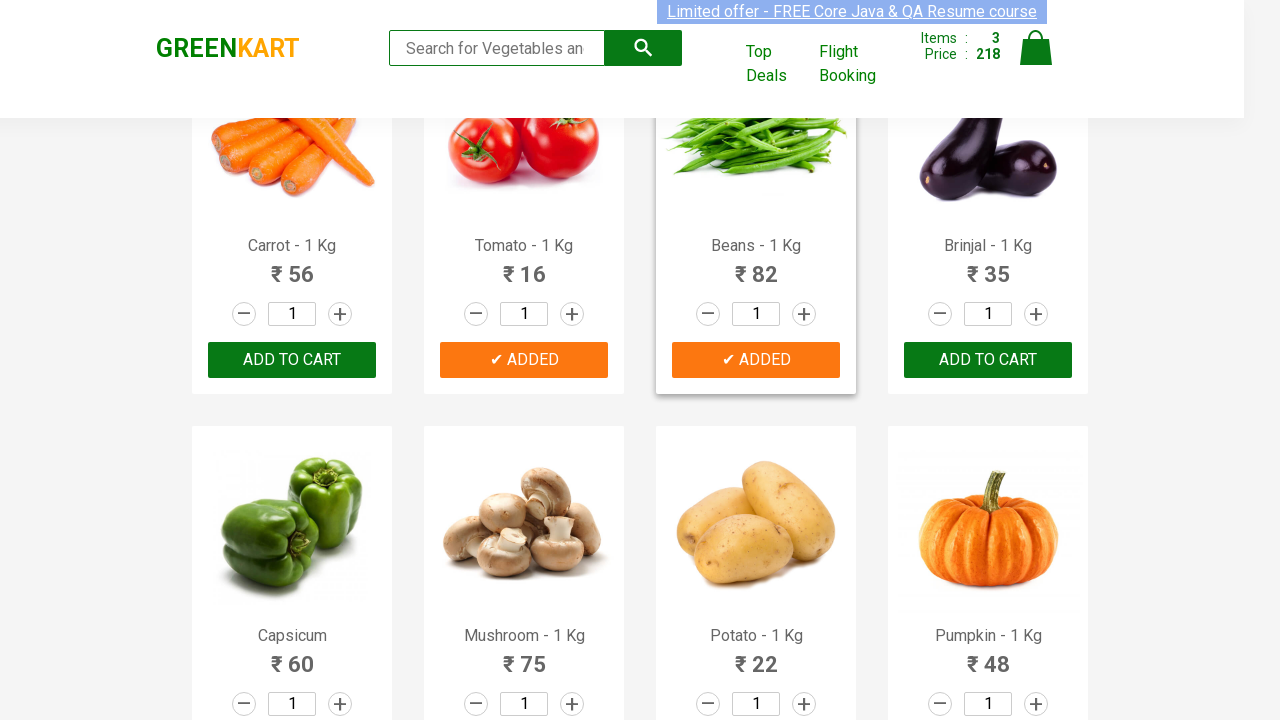

Retrieved text content for product at index 14
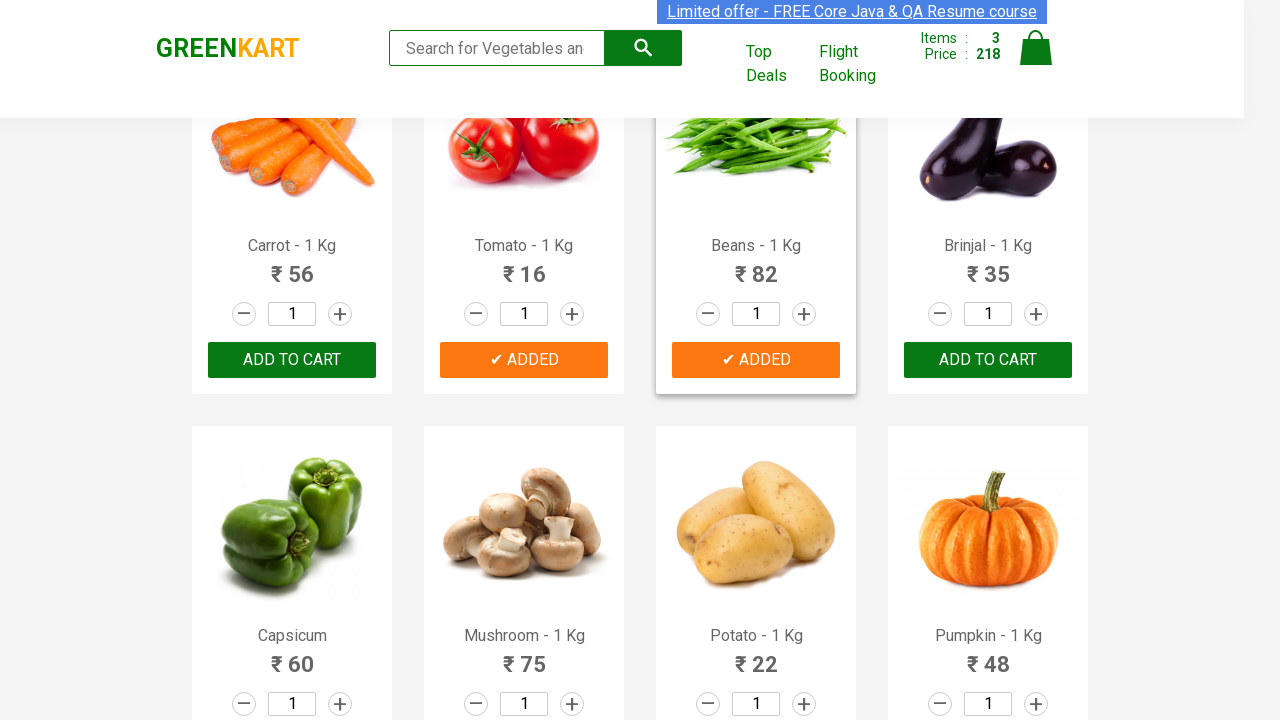

Retrieved text content for product at index 15
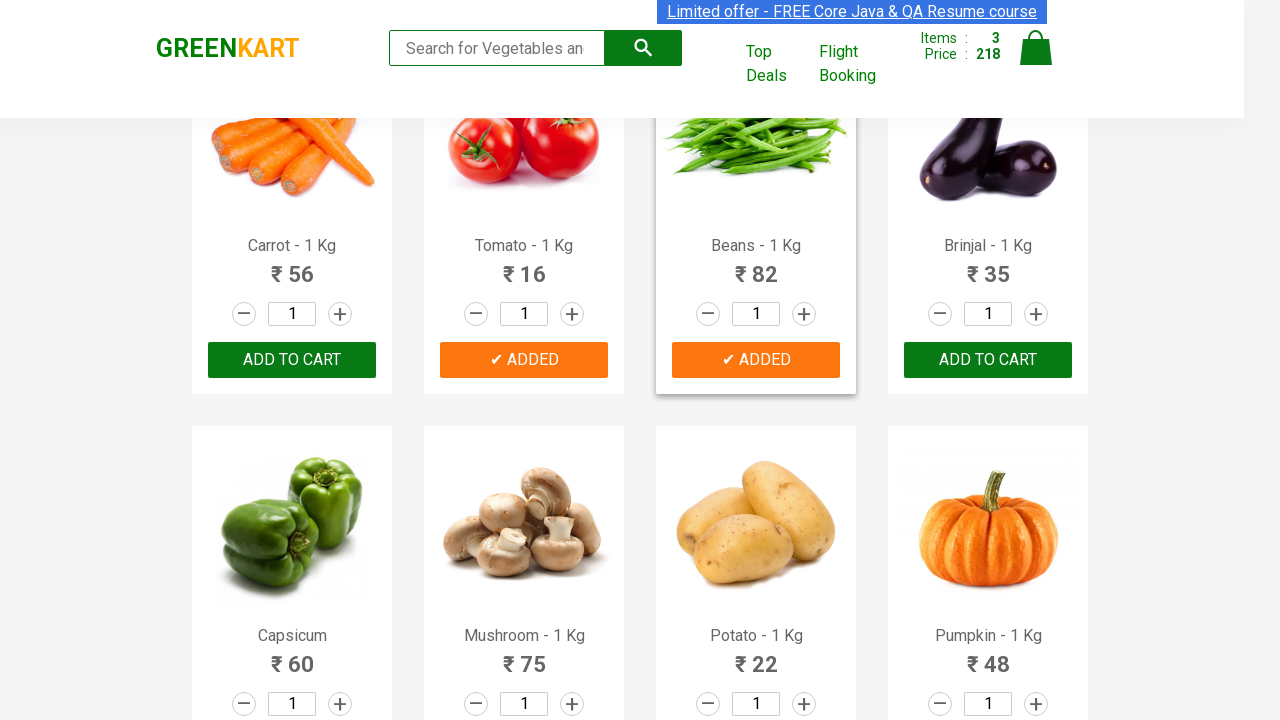

Retrieved text content for product at index 16
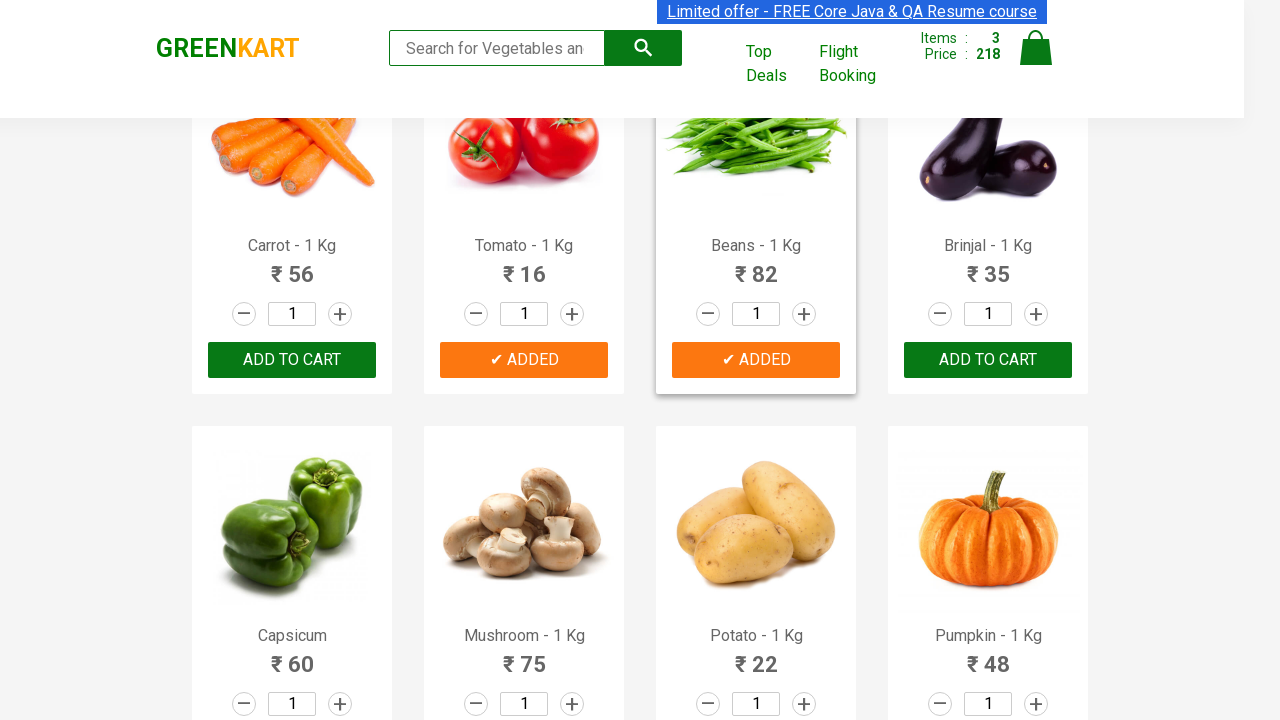

Retrieved text content for product at index 17
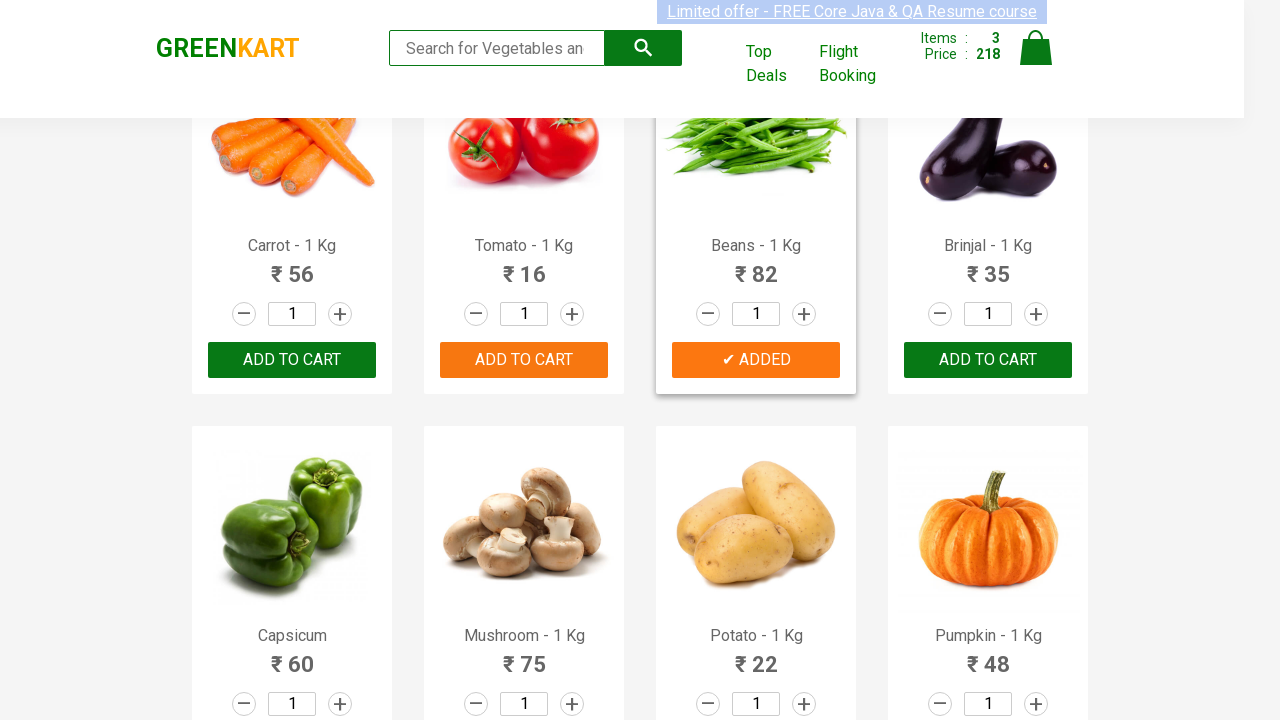

Clicked 'ADD TO CART' button for product 'Mango' at (524, 360) on div.product-action button >> nth=17
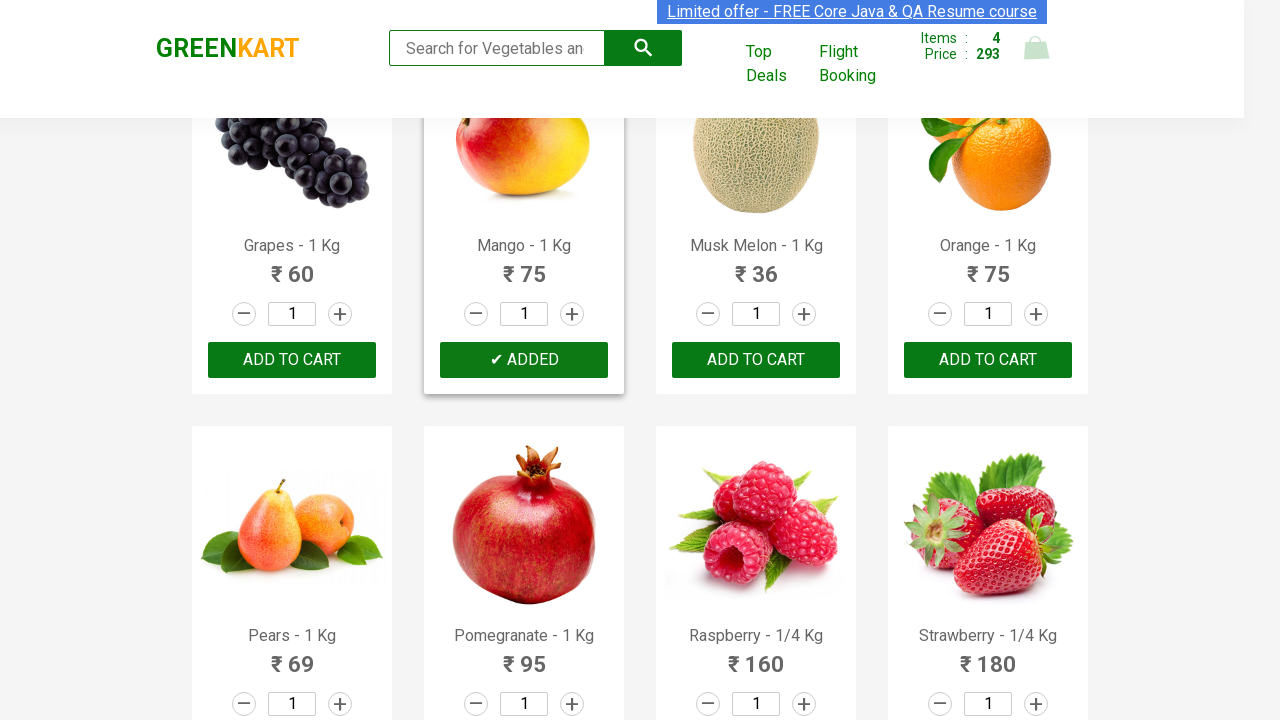

Retrieved text content for product at index 18
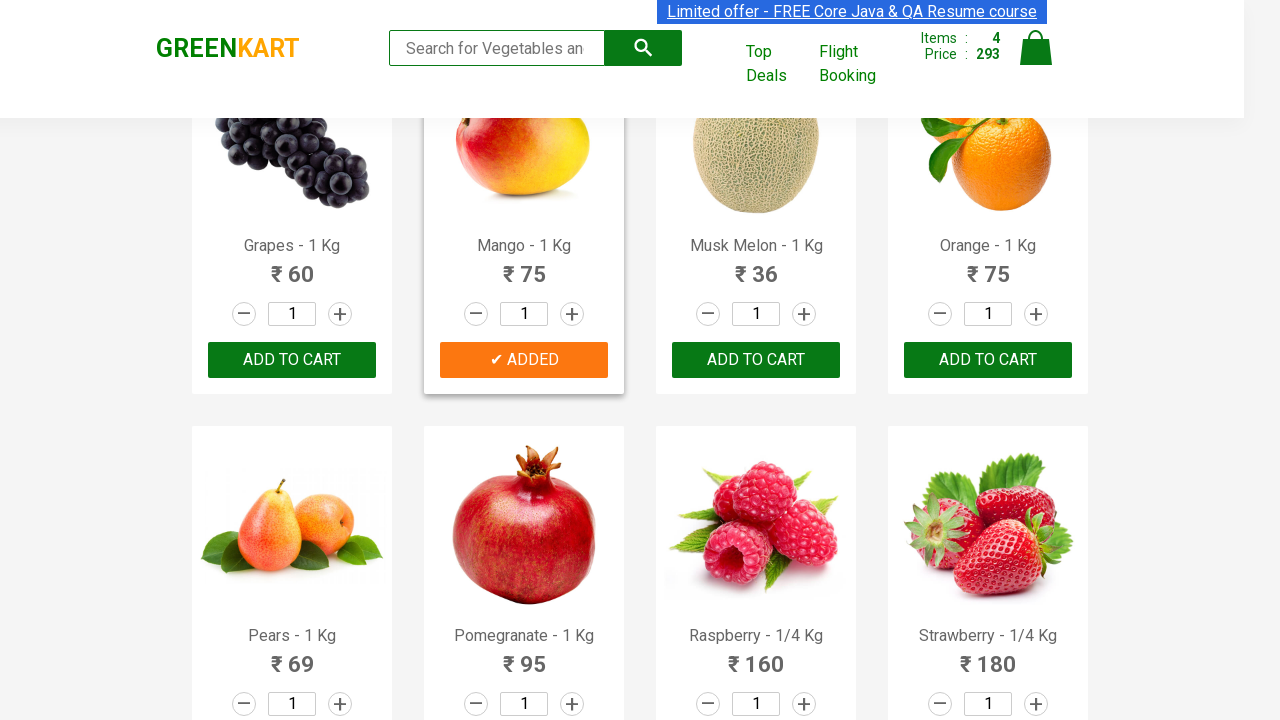

Retrieved text content for product at index 19
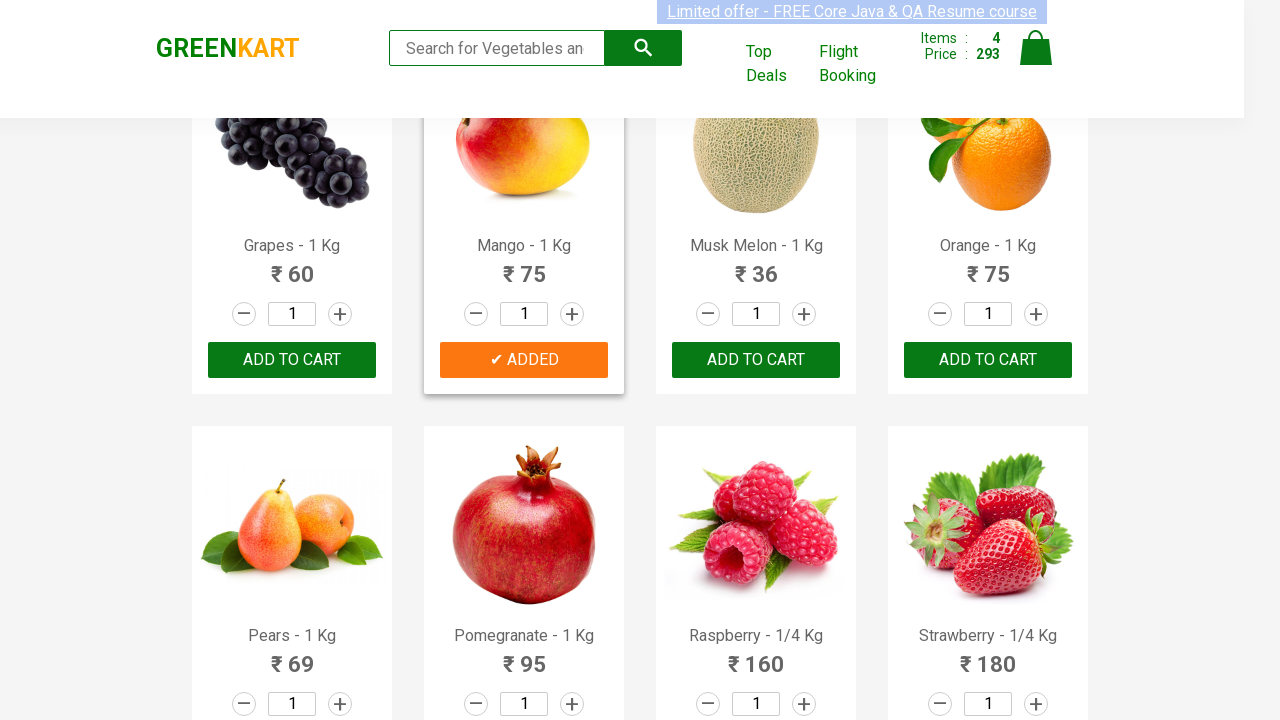

Retrieved text content for product at index 20
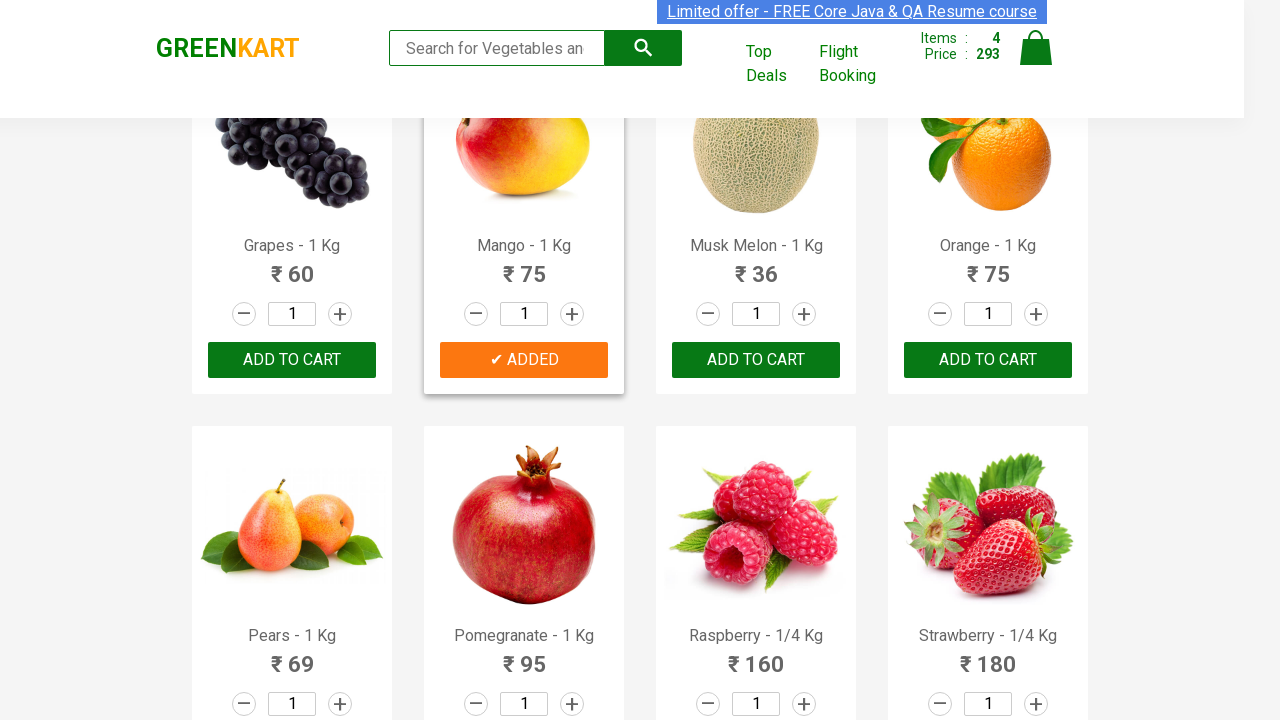

Retrieved text content for product at index 21
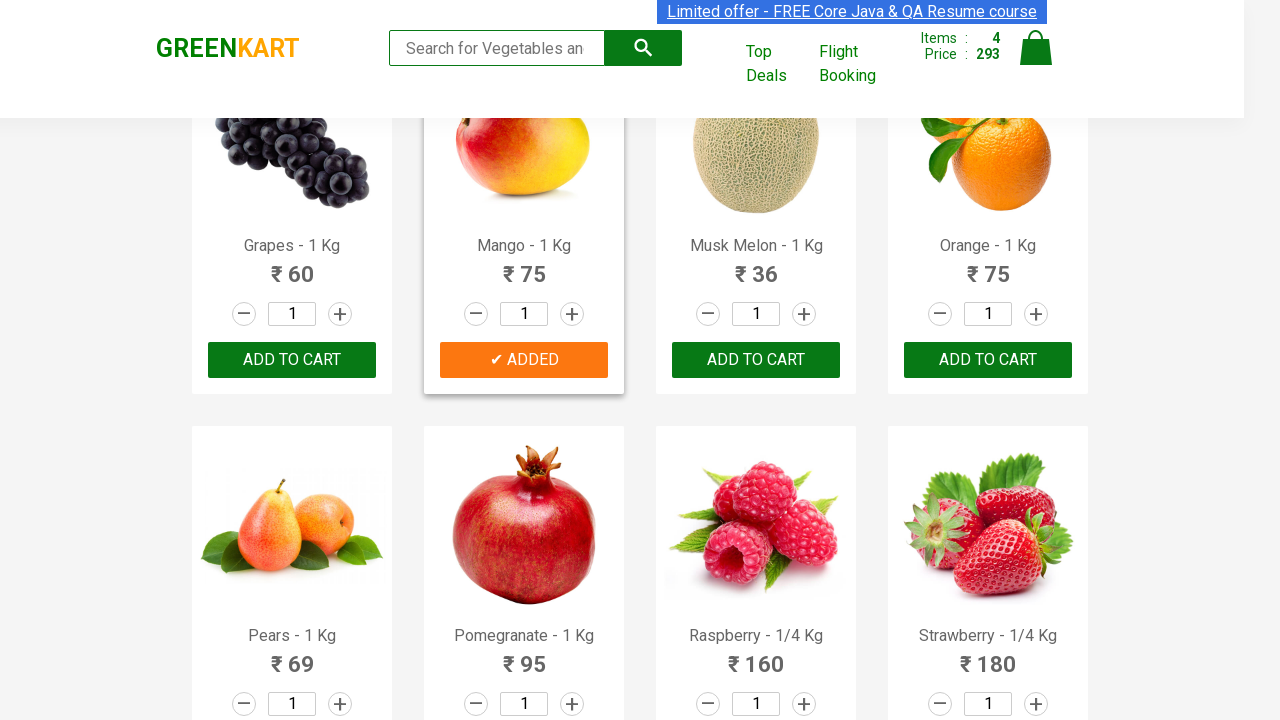

Clicked 'ADD TO CART' button for product 'Pomegranate' at (524, 360) on div.product-action button >> nth=21
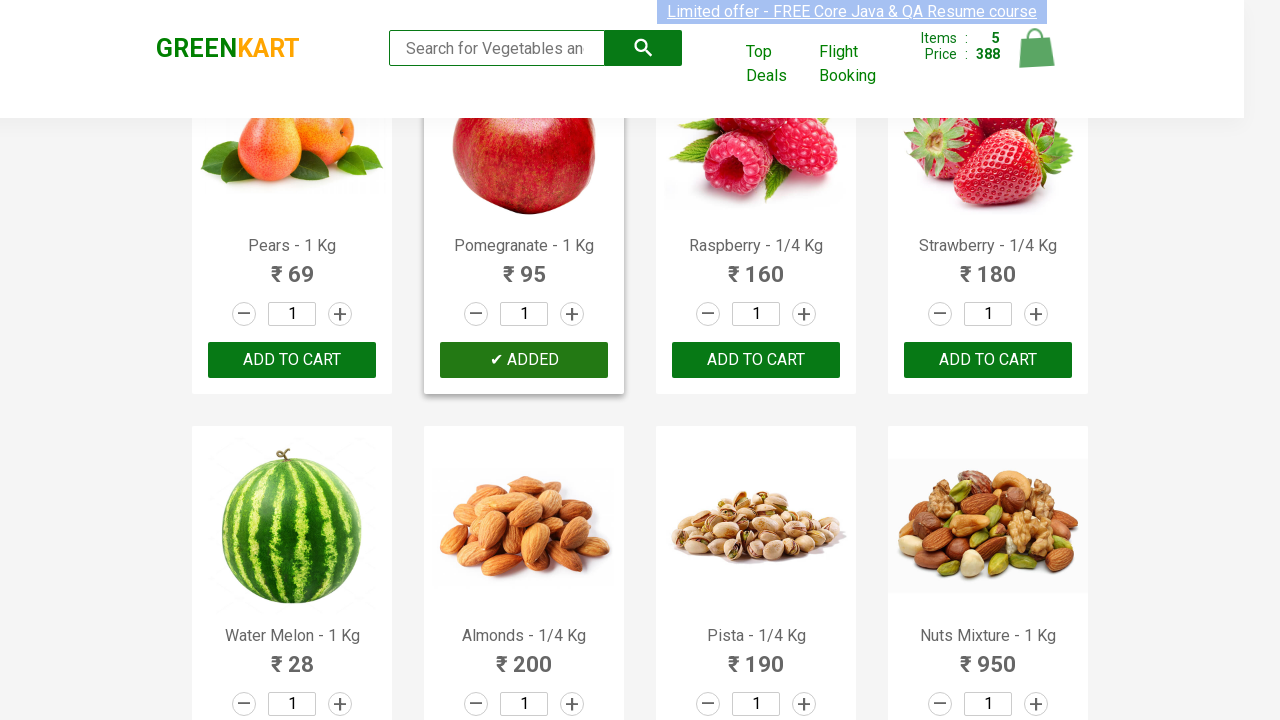

Retrieved text content for product at index 22
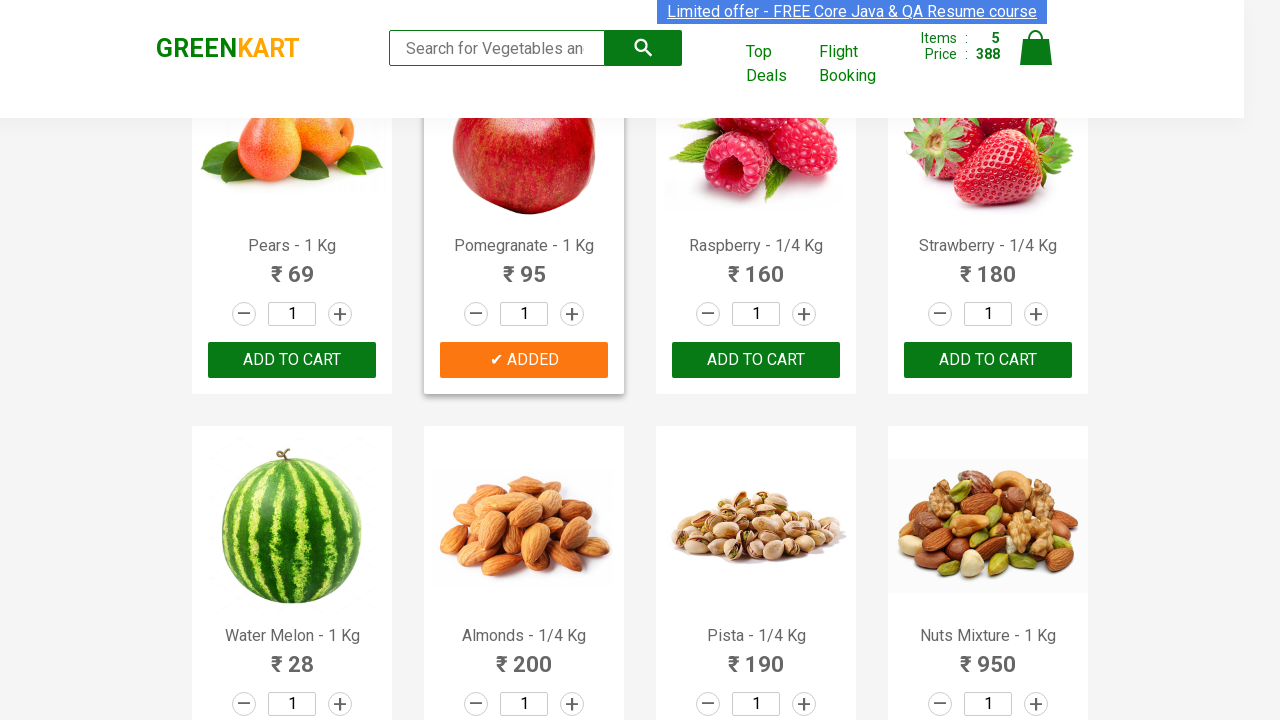

Retrieved text content for product at index 23
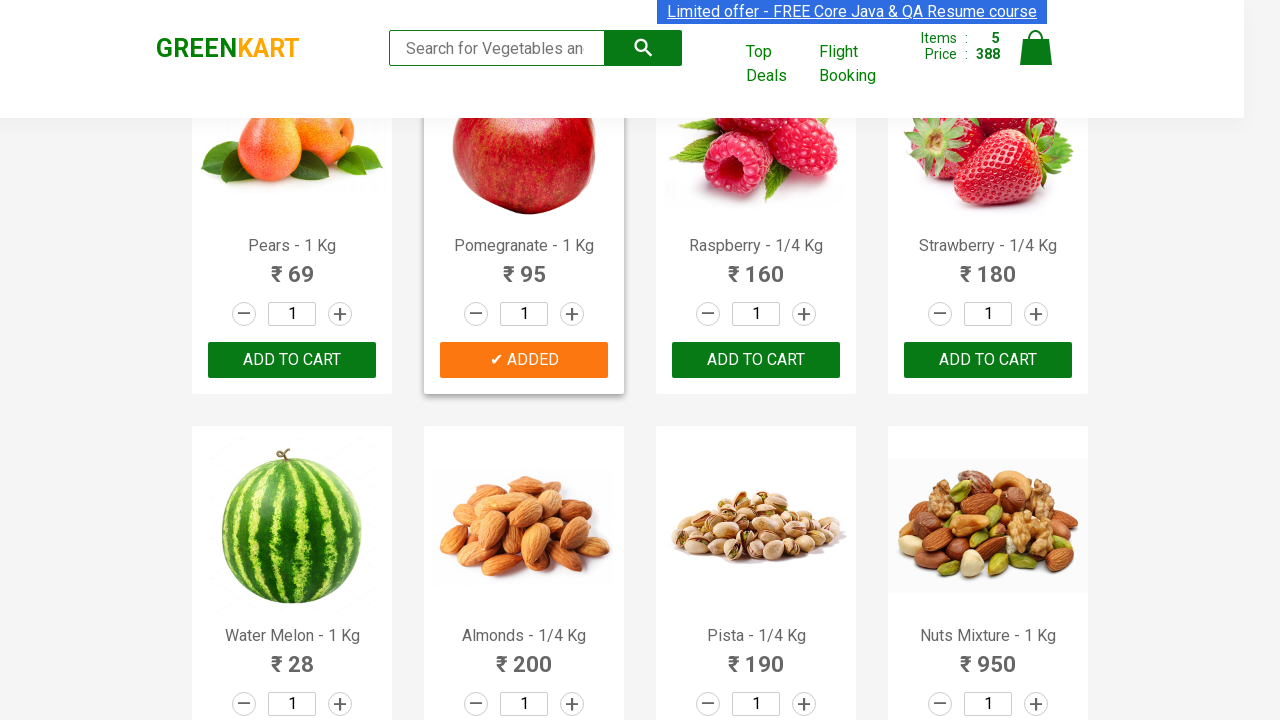

Retrieved text content for product at index 24
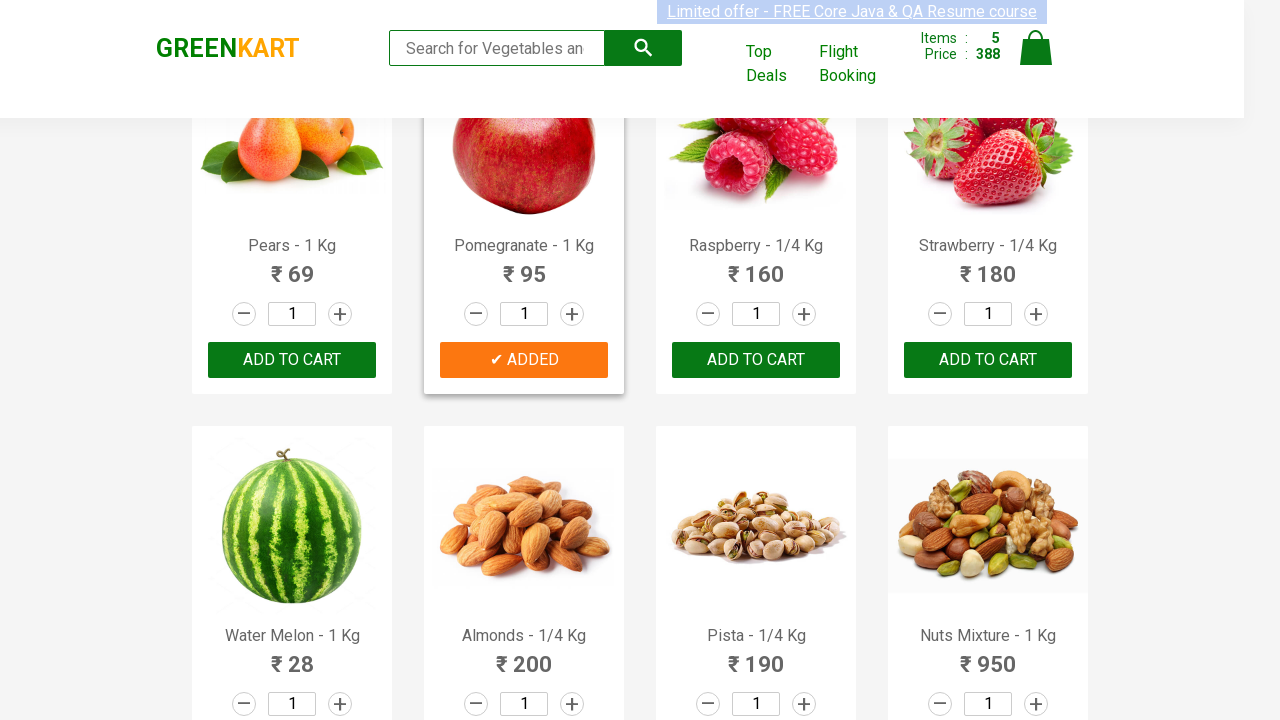

Retrieved text content for product at index 25
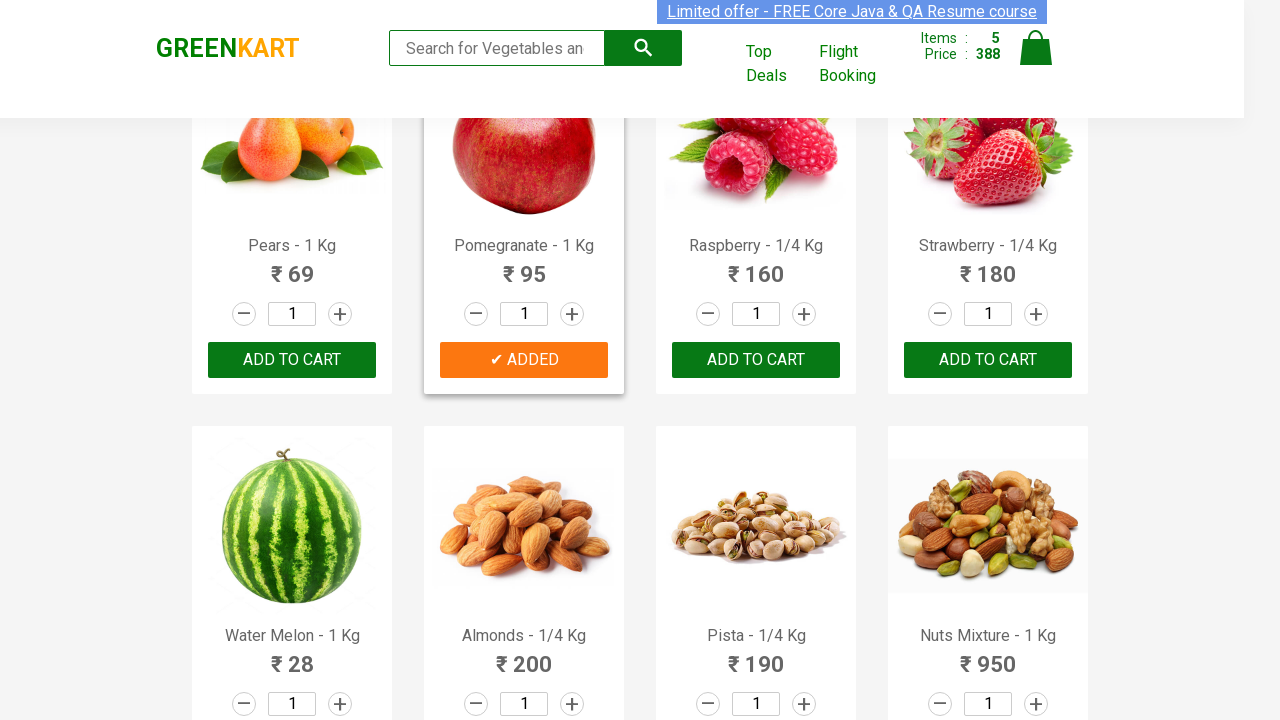

Retrieved text content for product at index 26
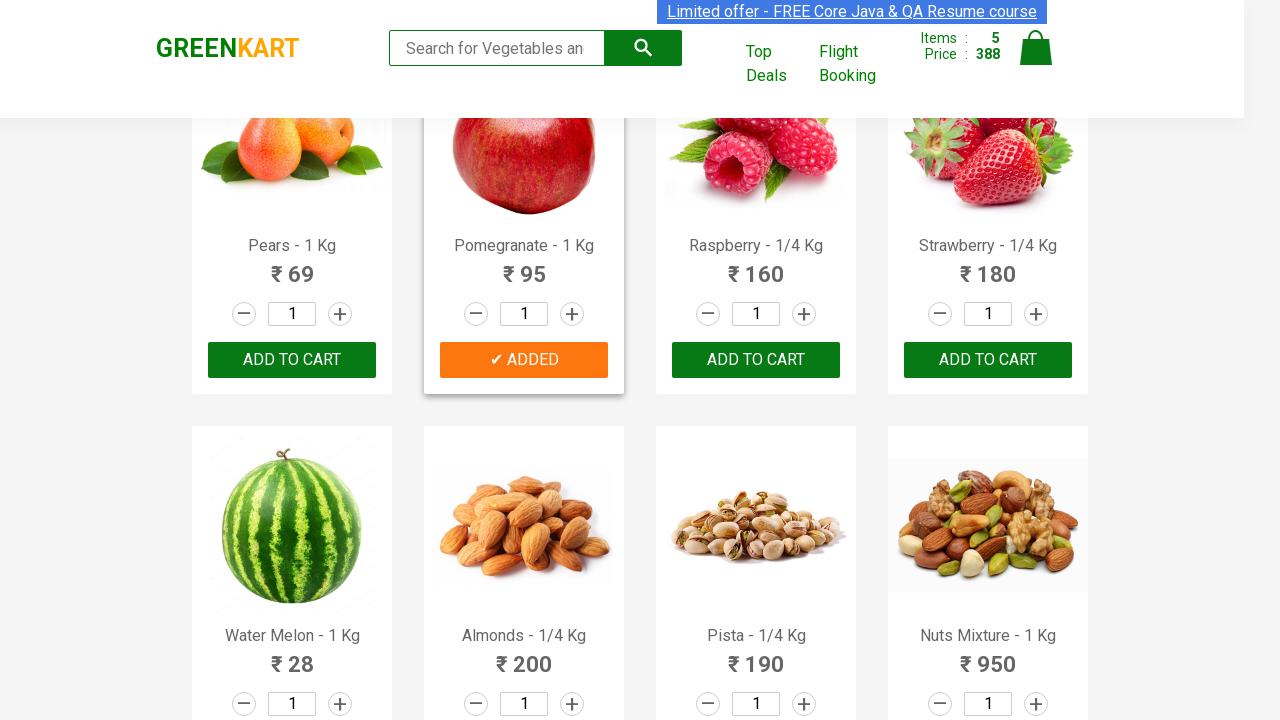

Retrieved text content for product at index 27
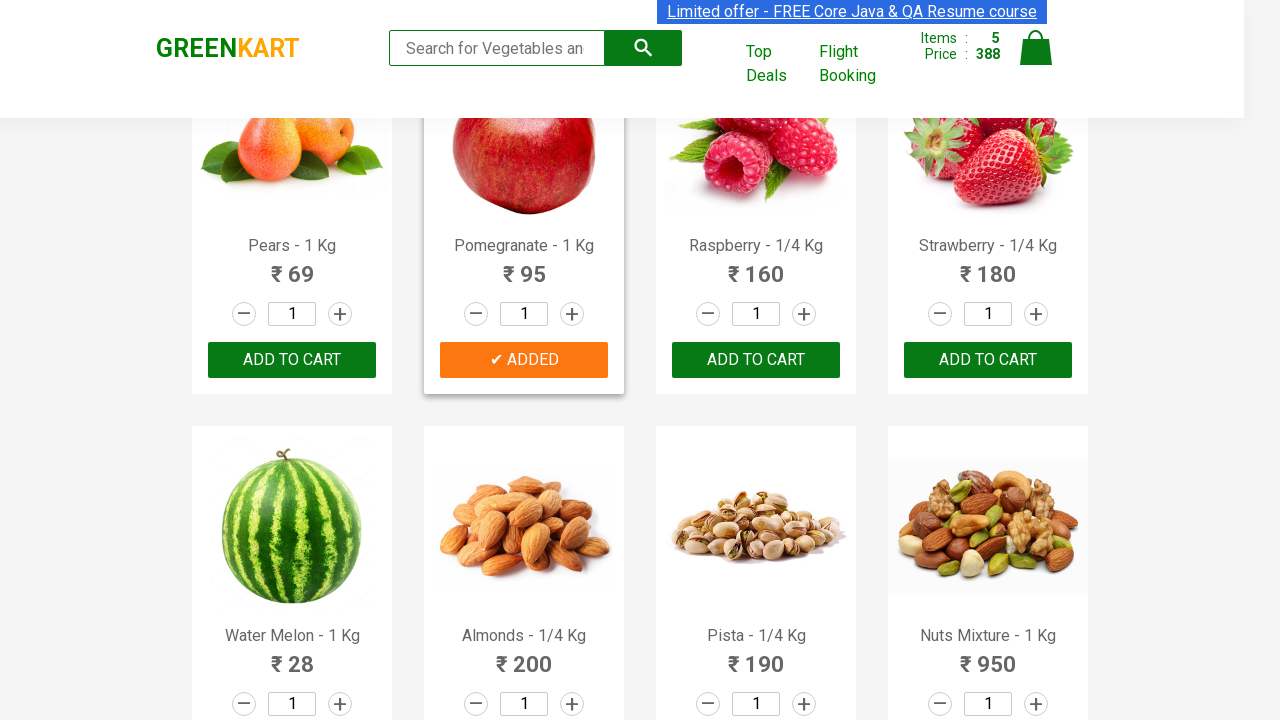

Retrieved text content for product at index 28
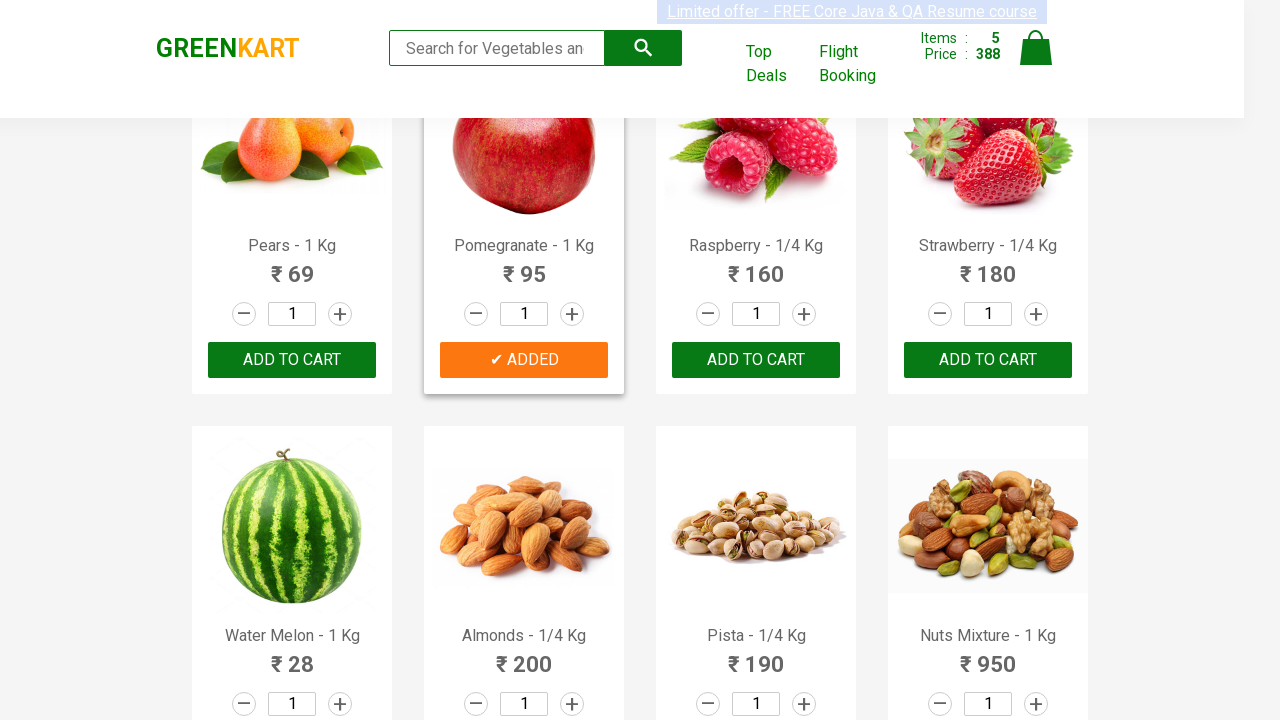

Retrieved text content for product at index 29
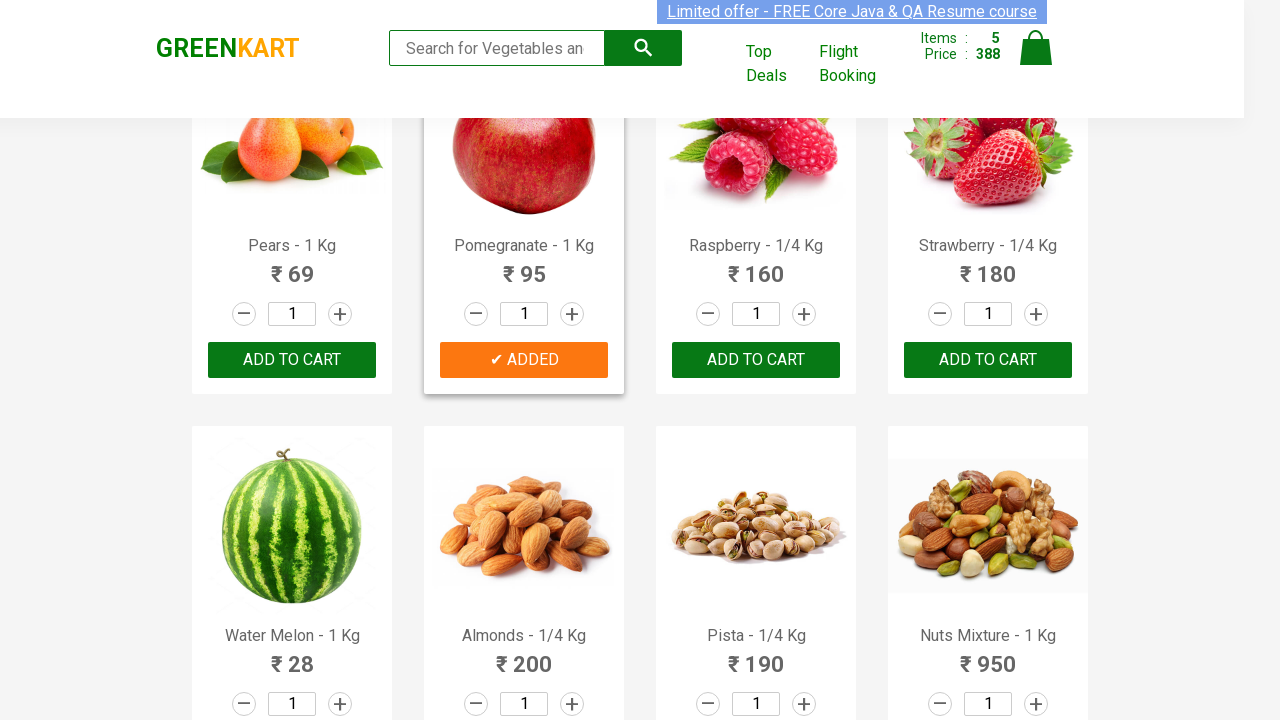

Clicked 'ADD TO CART' button for product 'Walnuts' at (524, 569) on div.product-action button >> nth=29
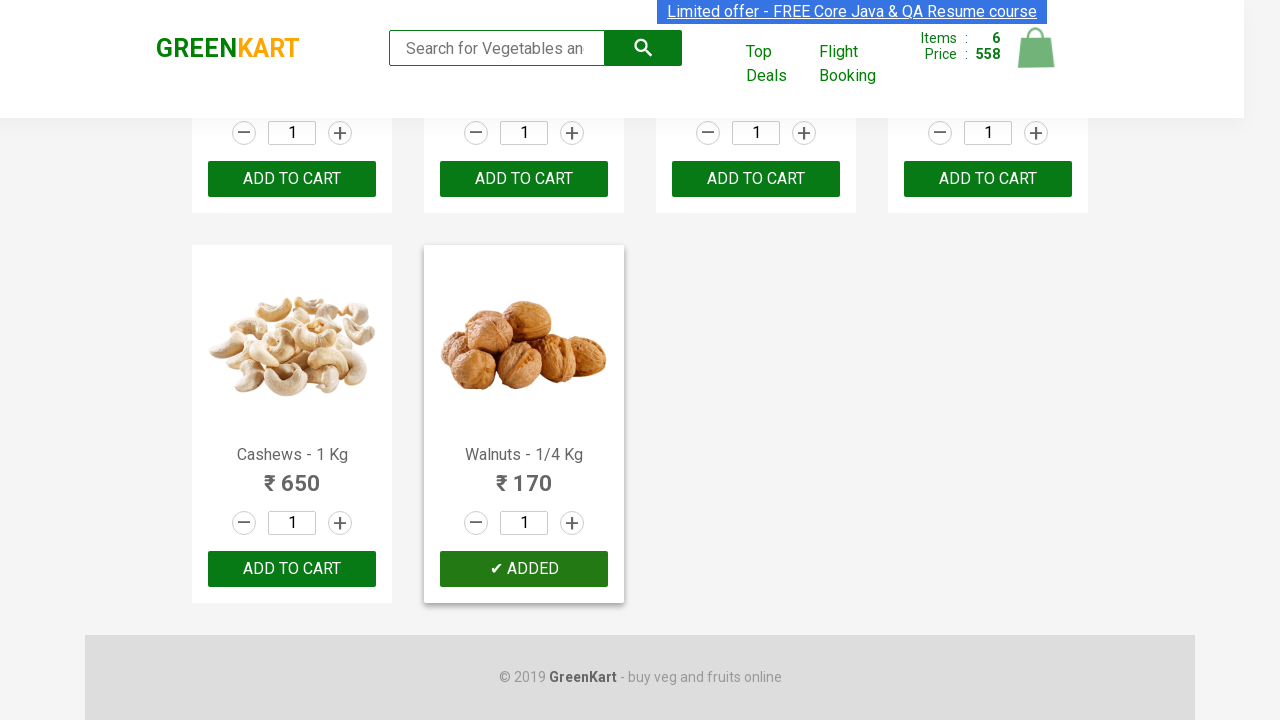

Clicked cart icon to open shopping cart at (1036, 59) on a.cart-icon
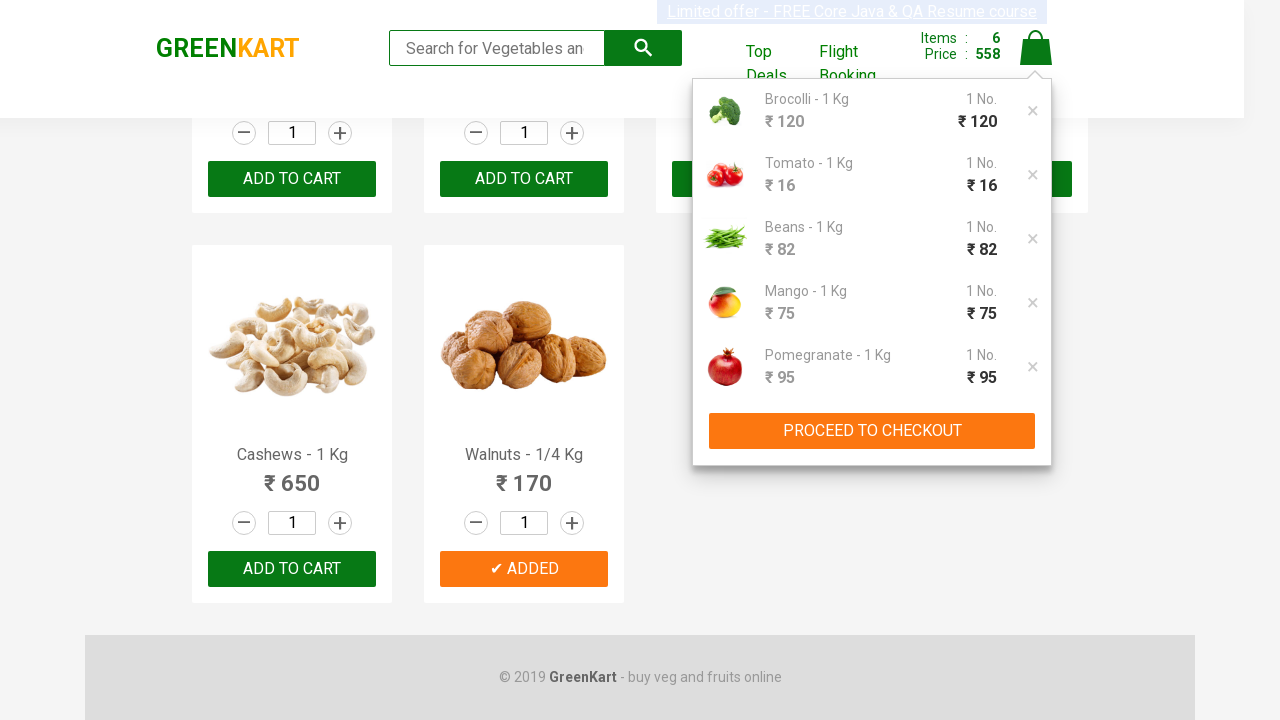

Clicked 'PROCEED TO CHECKOUT' button at (872, 431) on button:has-text('PROCEED TO CHECKOUT')
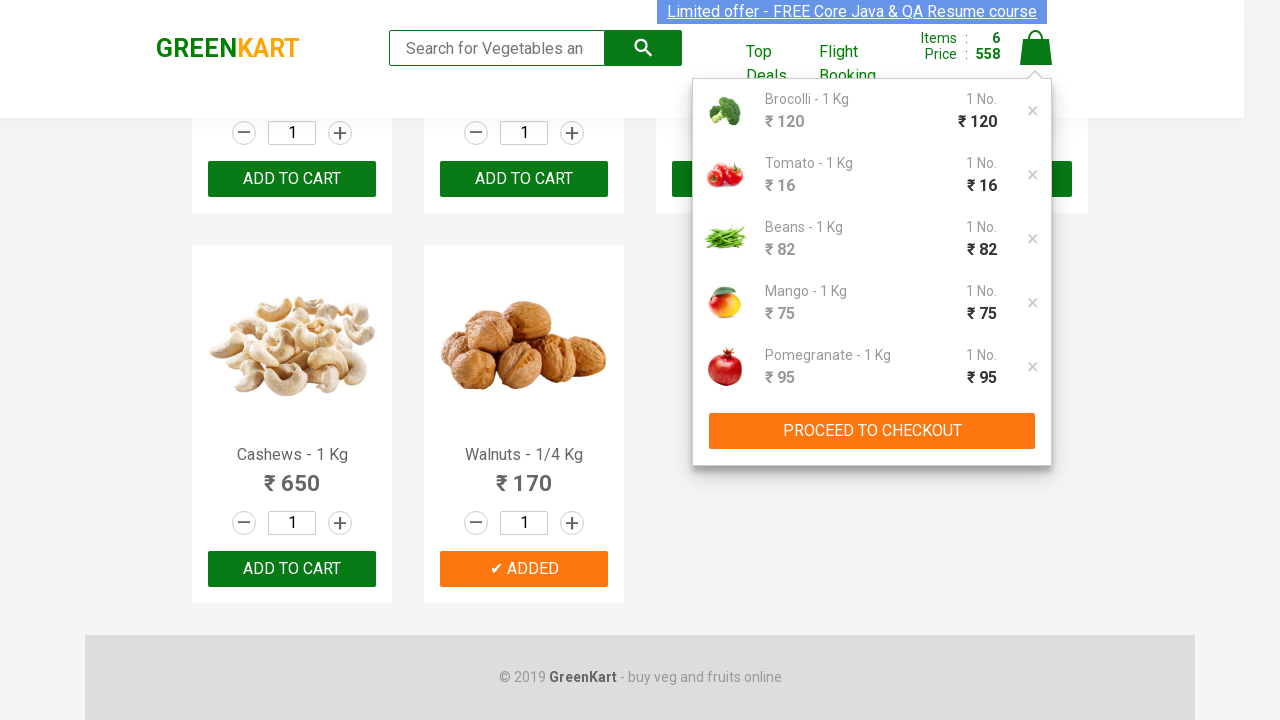

Filled promo code field with 'rahulshettyacademy' on .promoCode
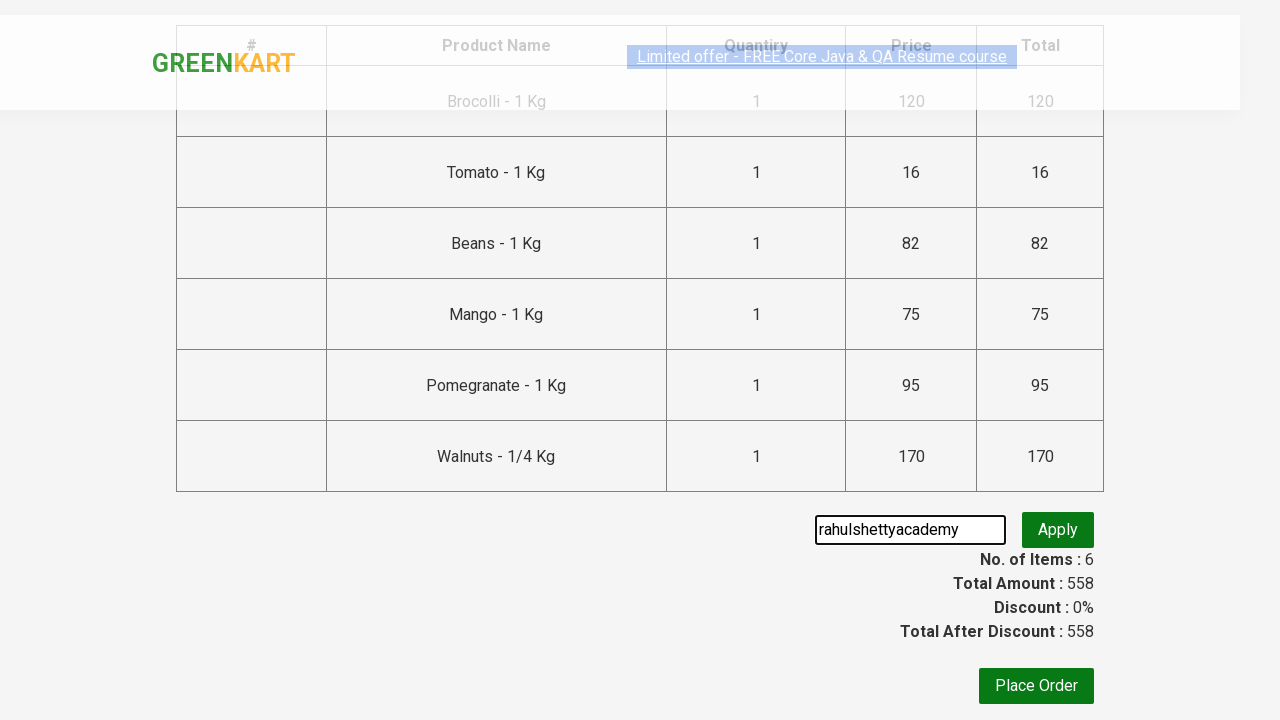

Clicked promo code apply button at (1058, 530) on .promoBtn
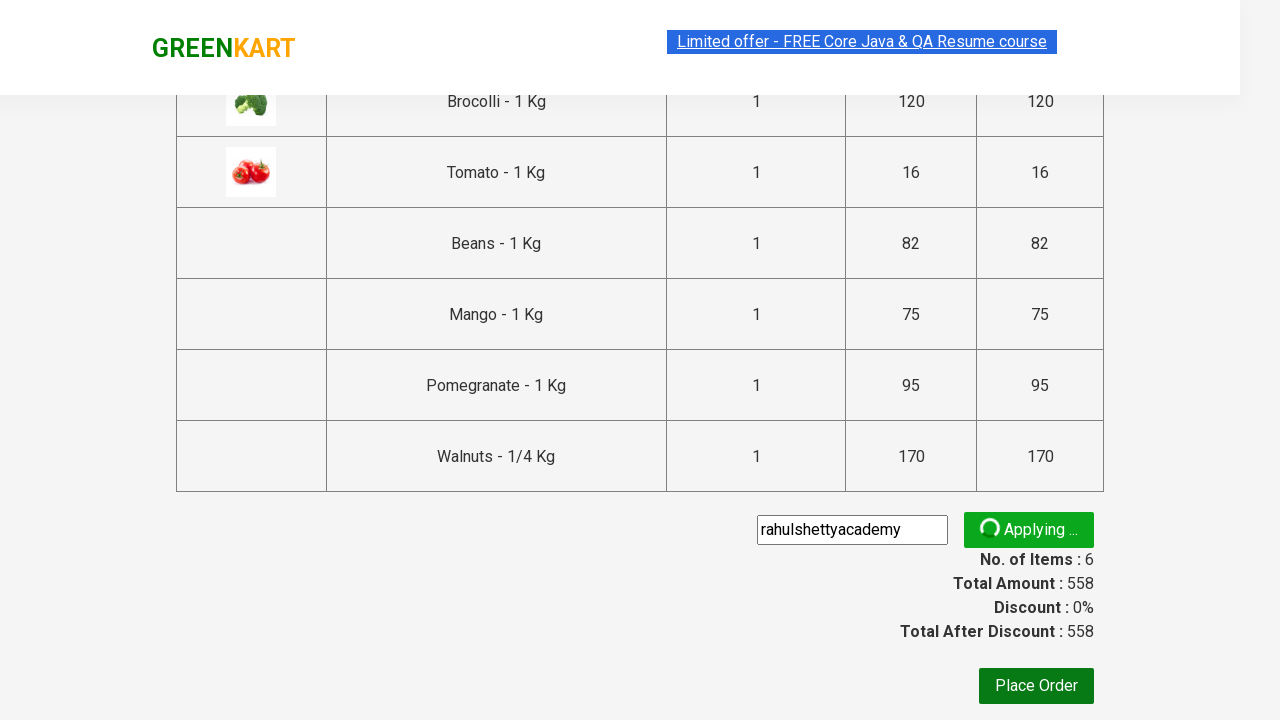

Clicked 'Place Order' button at (1036, 686) on button:has-text('Place Order')
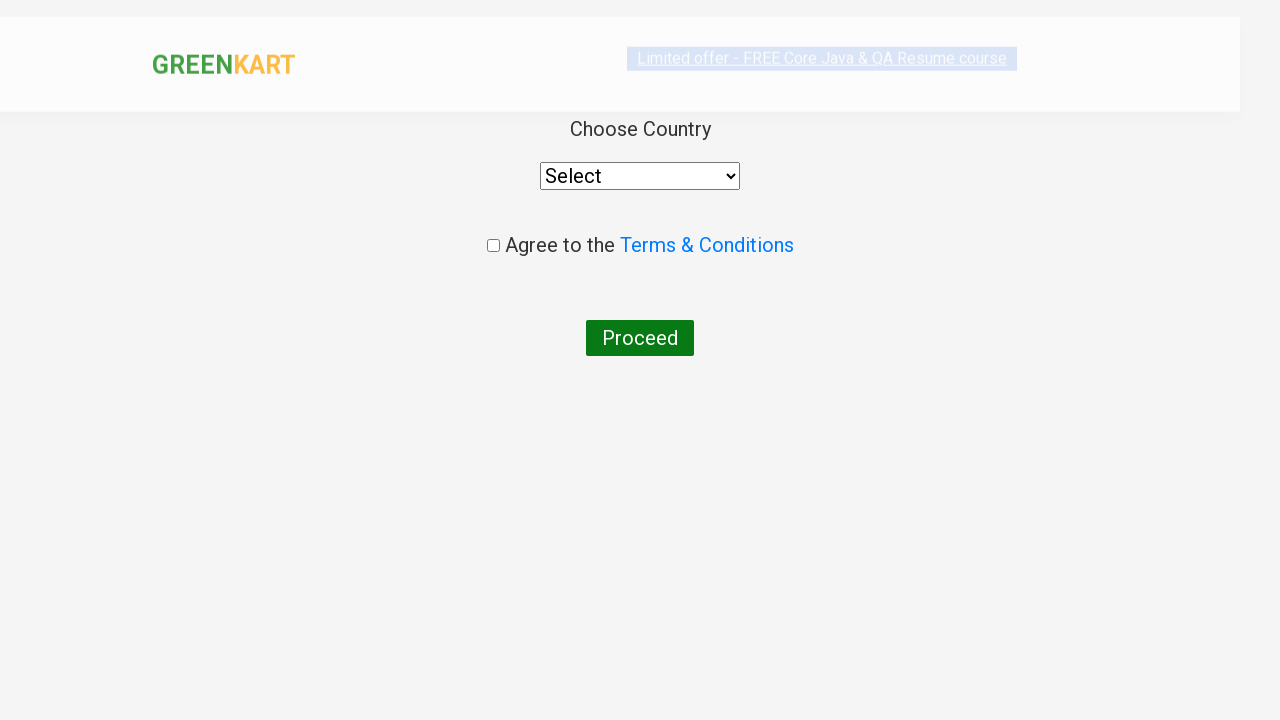

Selected 'India' from country dropdown on select[style='width: 200px;']
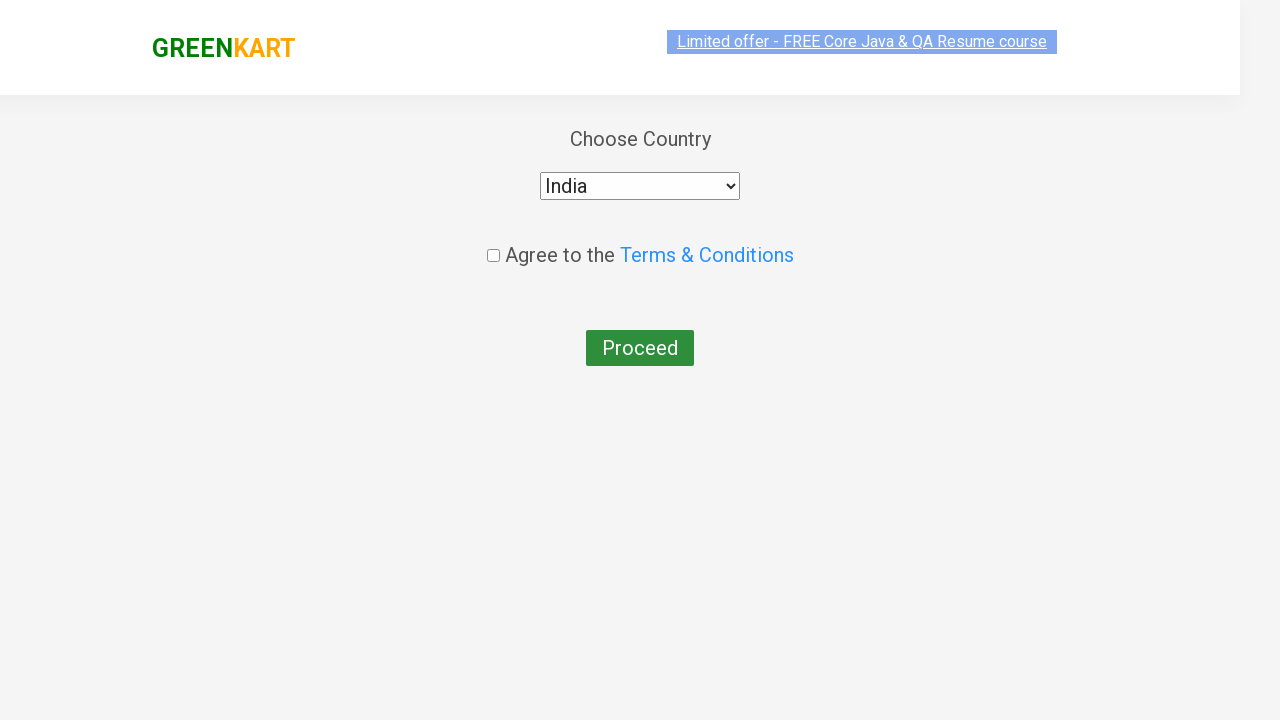

Clicked checkbox to accept terms and conditions at (493, 246) on .chkAgree
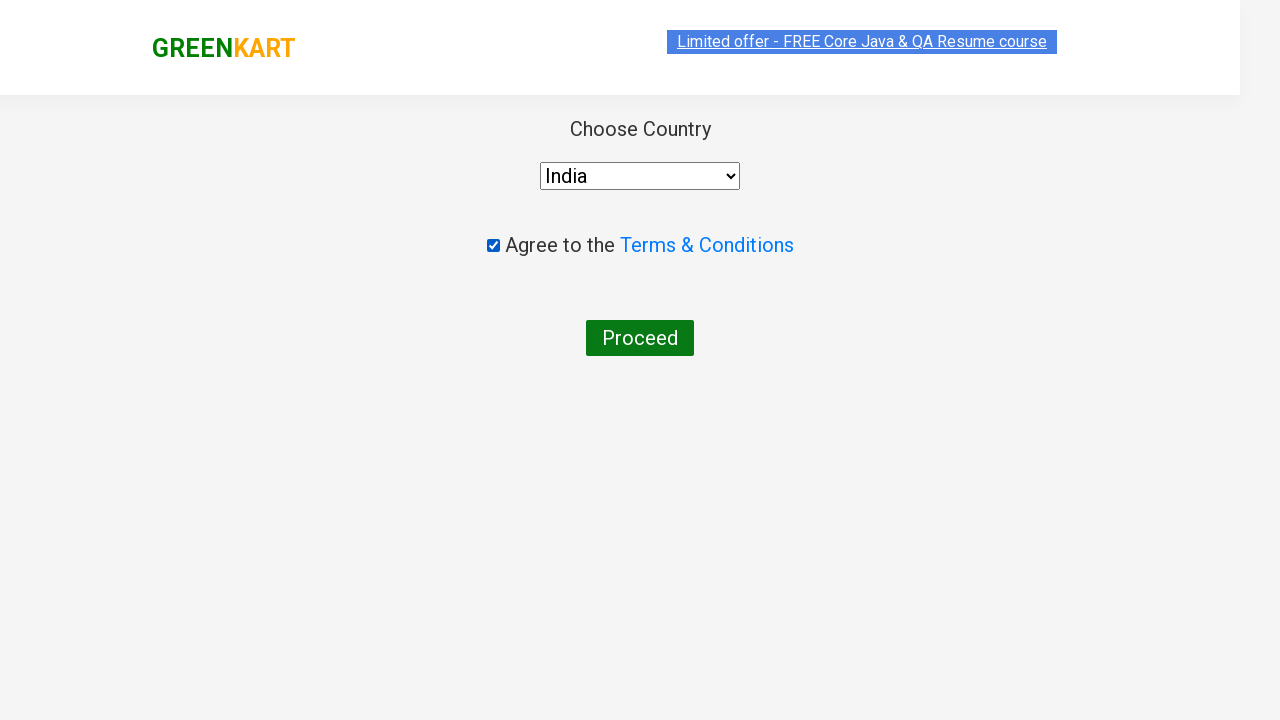

Clicked 'Proceed' button to complete order at (640, 338) on button:has-text('Proceed')
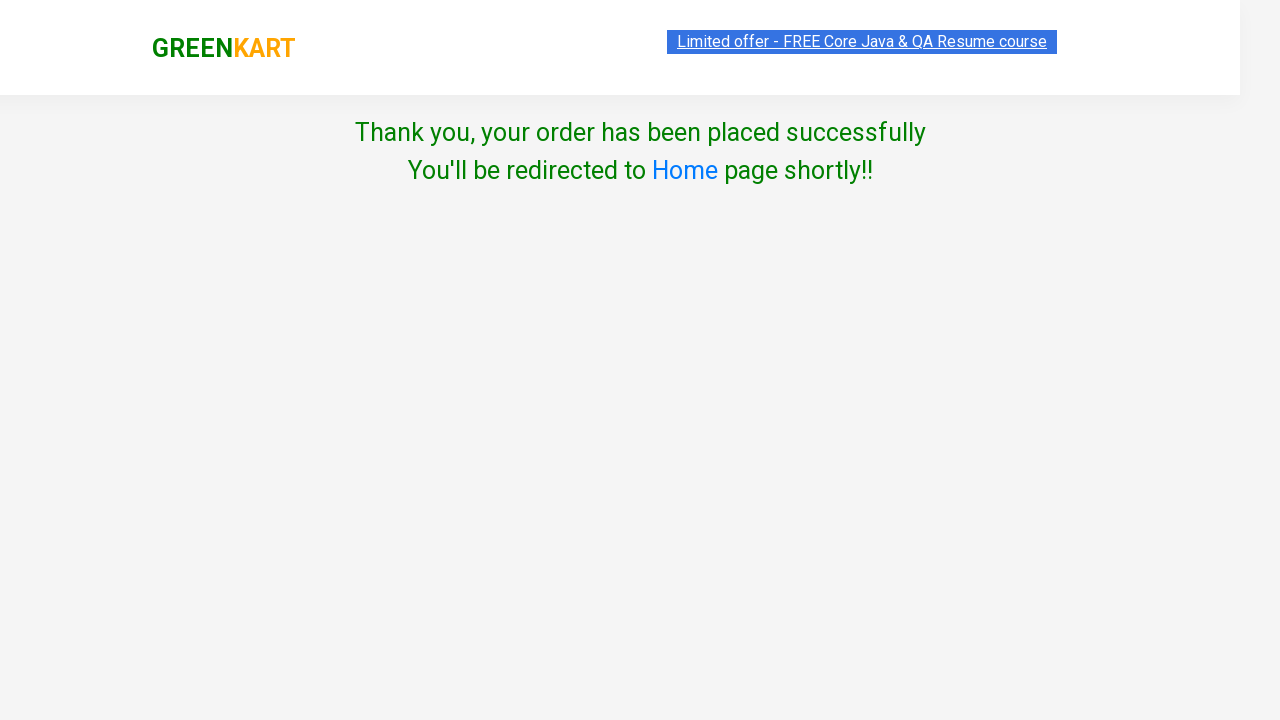

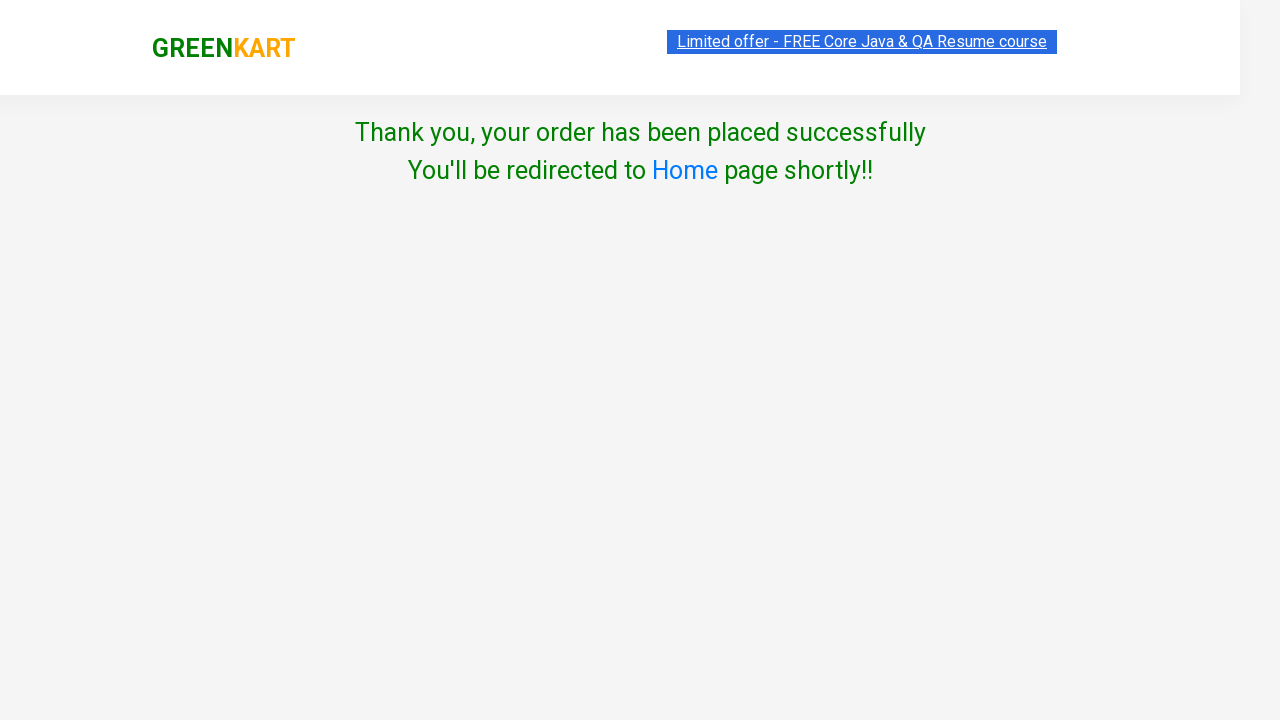